Tests jQuery UI date picker by opening it and selecting a specific date through month/year navigation

Starting URL: https://jqueryui.com/datepicker/

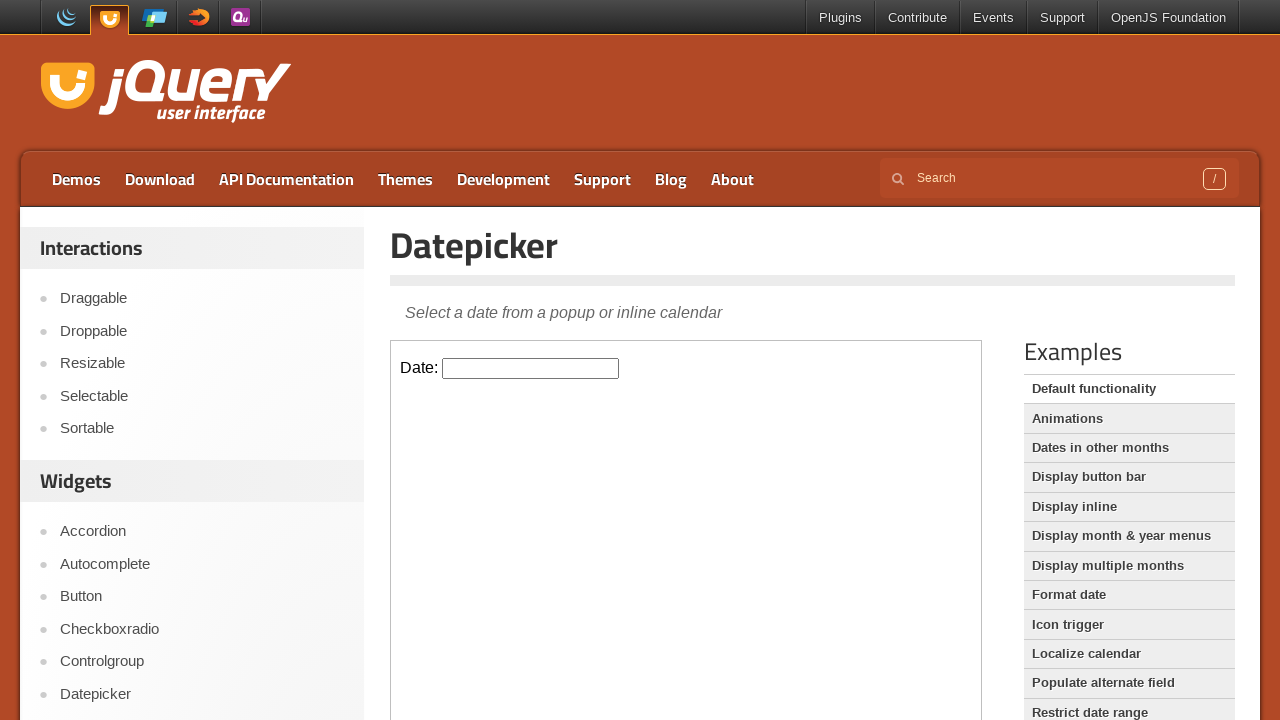

Located iframe containing the date picker
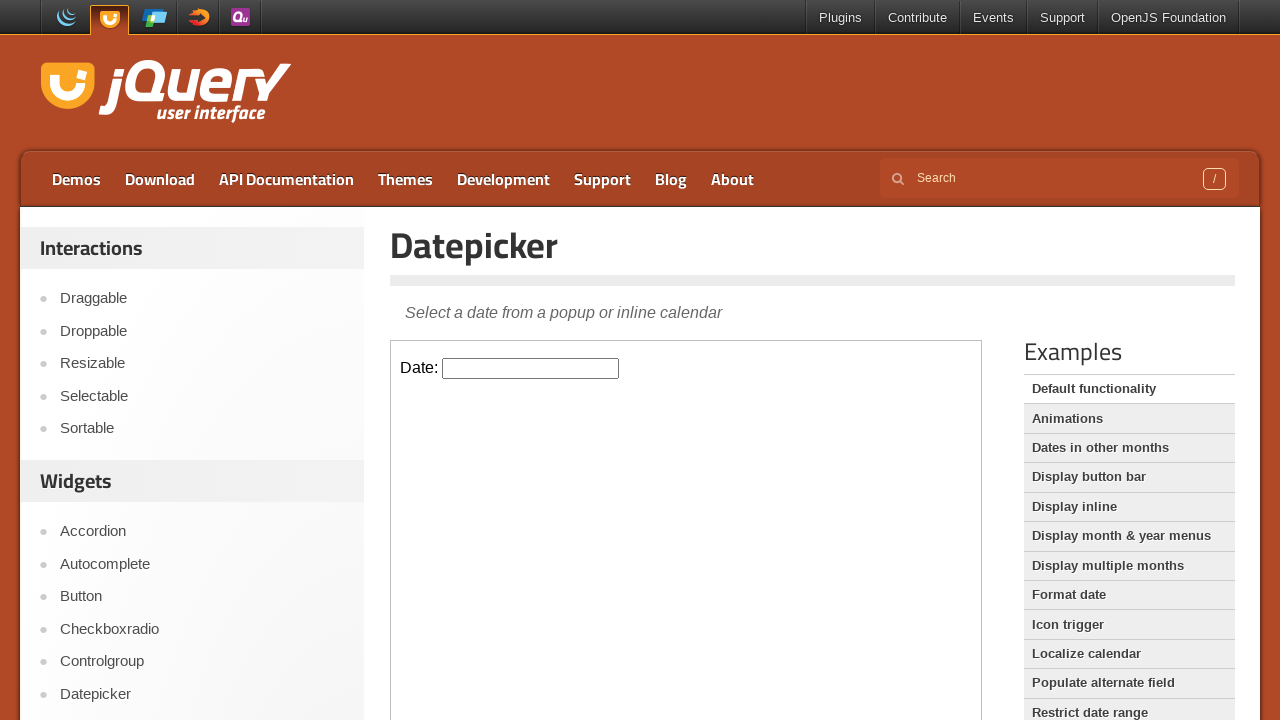

Clicked on date picker input to open the calendar at (531, 368) on .demo-frame >> internal:control=enter-frame >> #datepicker
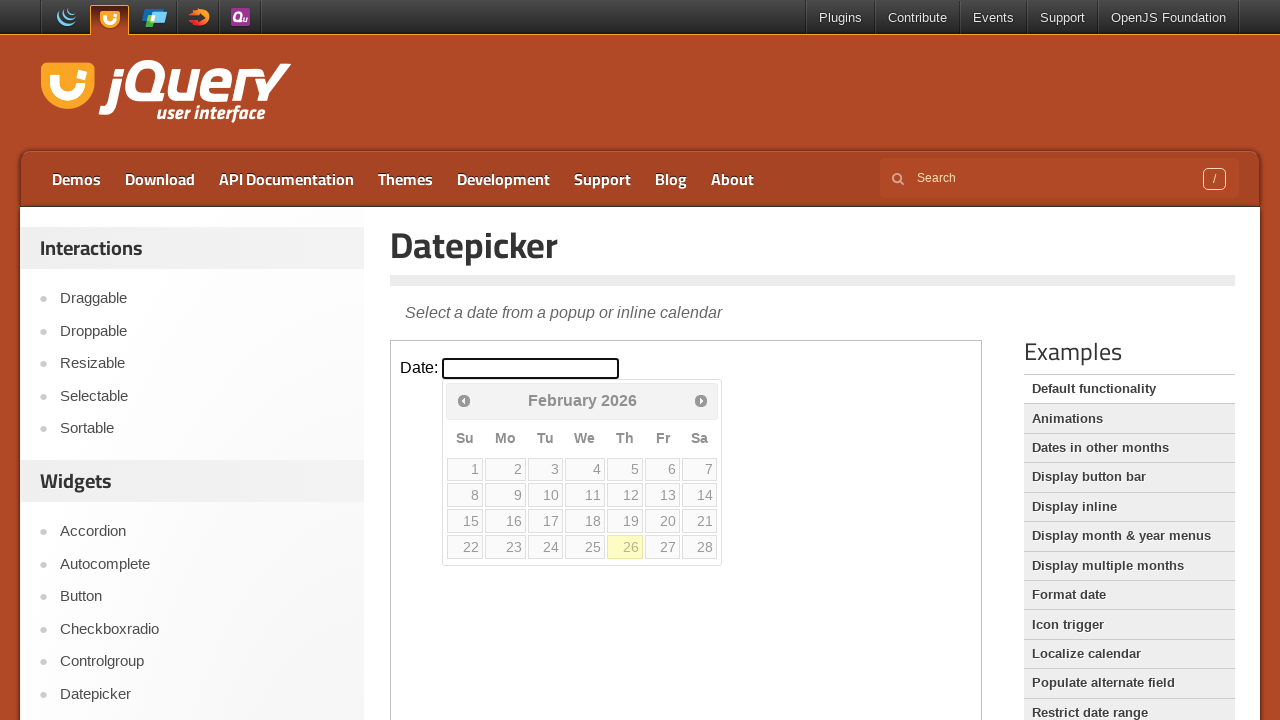

Retrieved current month: February, current year: 2026
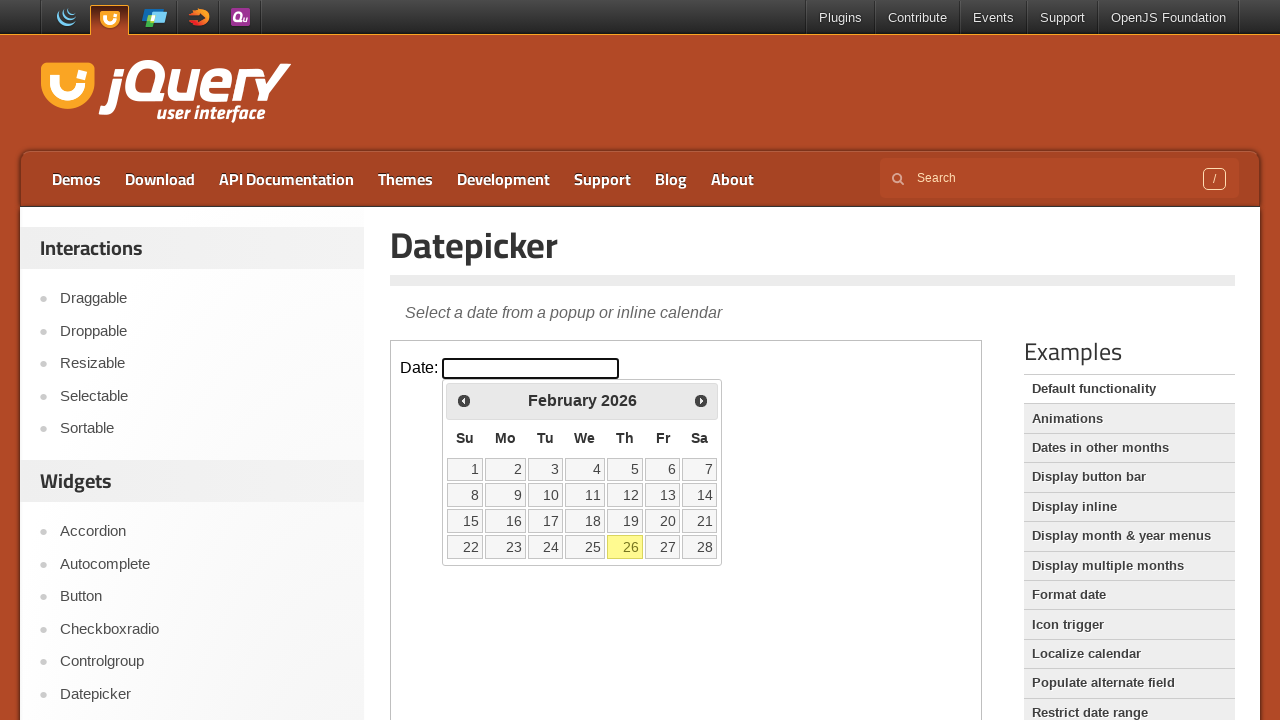

Clicked next month button to advance calendar at (701, 400) on .demo-frame >> internal:control=enter-frame >> a[title='Next']
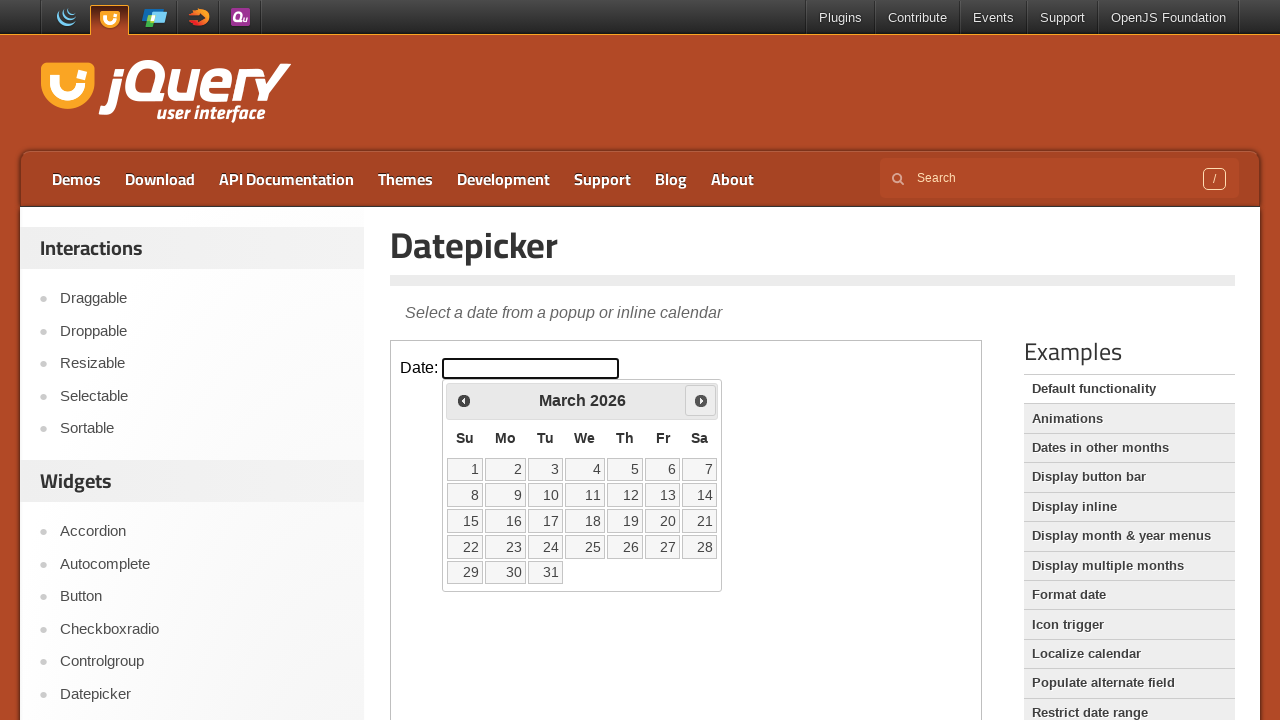

Retrieved current month: March, current year: 2026
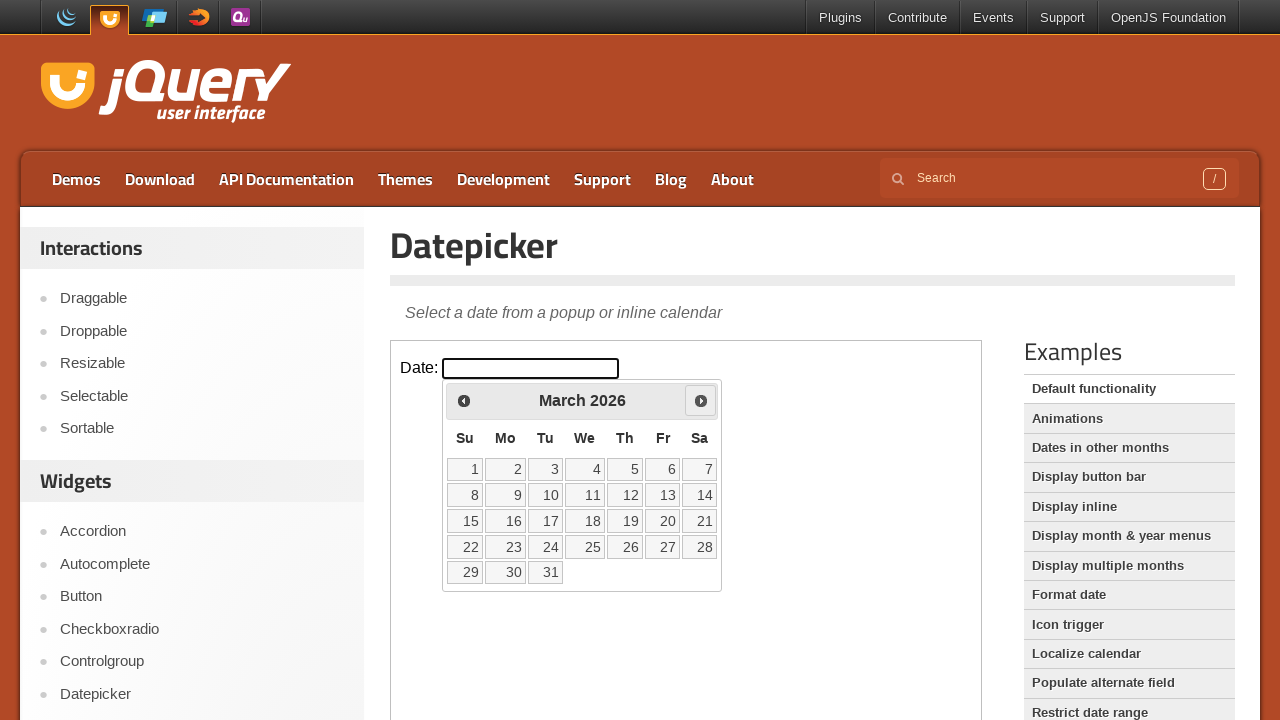

Clicked next month button to advance calendar at (701, 400) on .demo-frame >> internal:control=enter-frame >> a[title='Next']
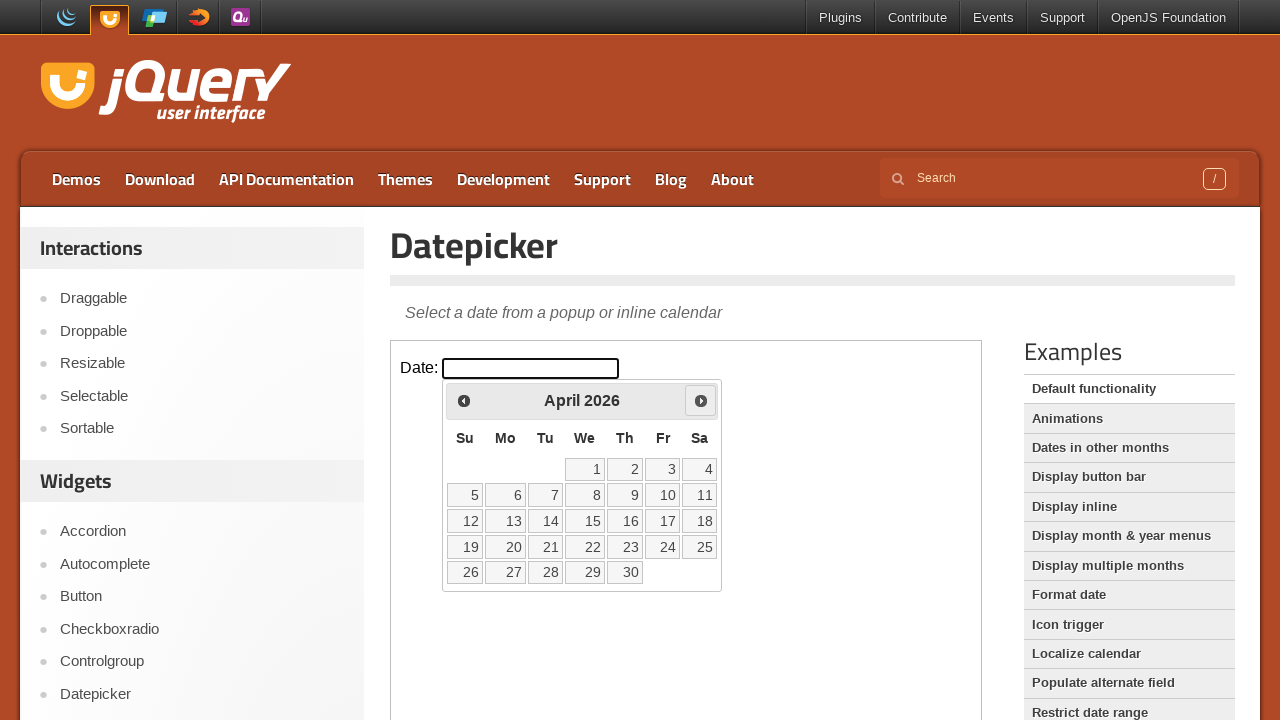

Retrieved current month: April, current year: 2026
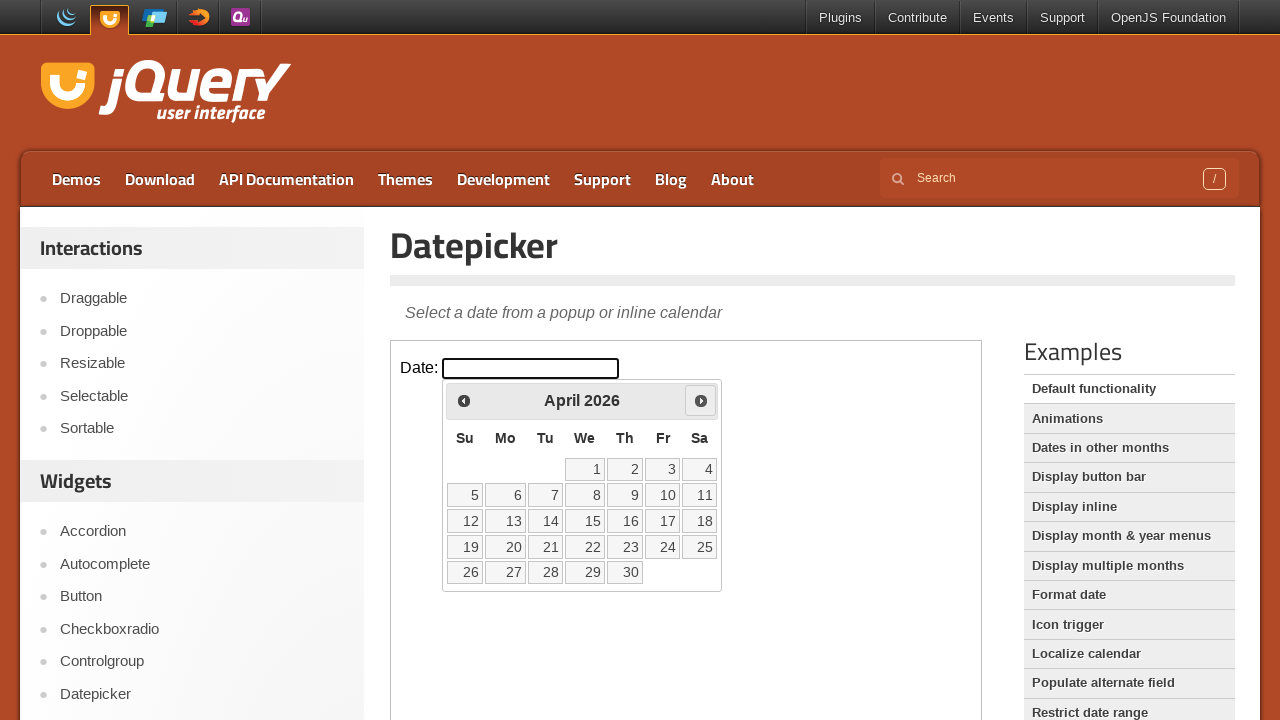

Clicked next month button to advance calendar at (701, 400) on .demo-frame >> internal:control=enter-frame >> a[title='Next']
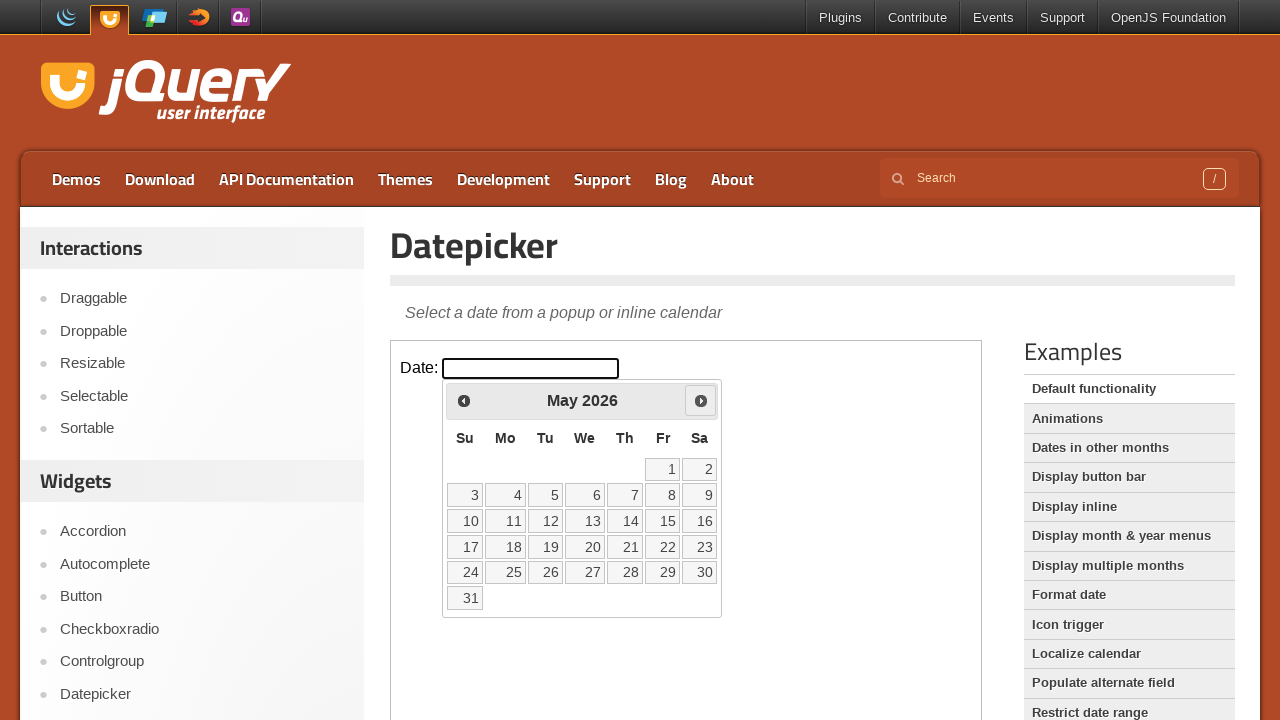

Retrieved current month: May, current year: 2026
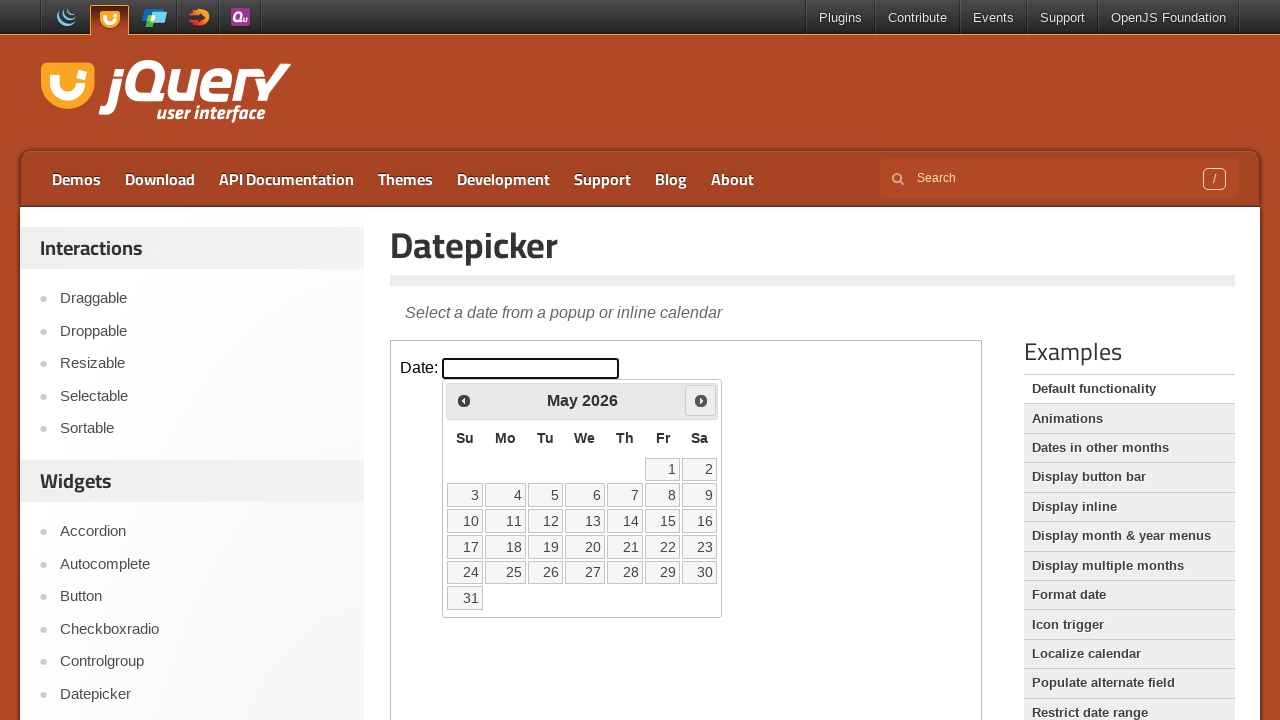

Clicked next month button to advance calendar at (701, 400) on .demo-frame >> internal:control=enter-frame >> a[title='Next']
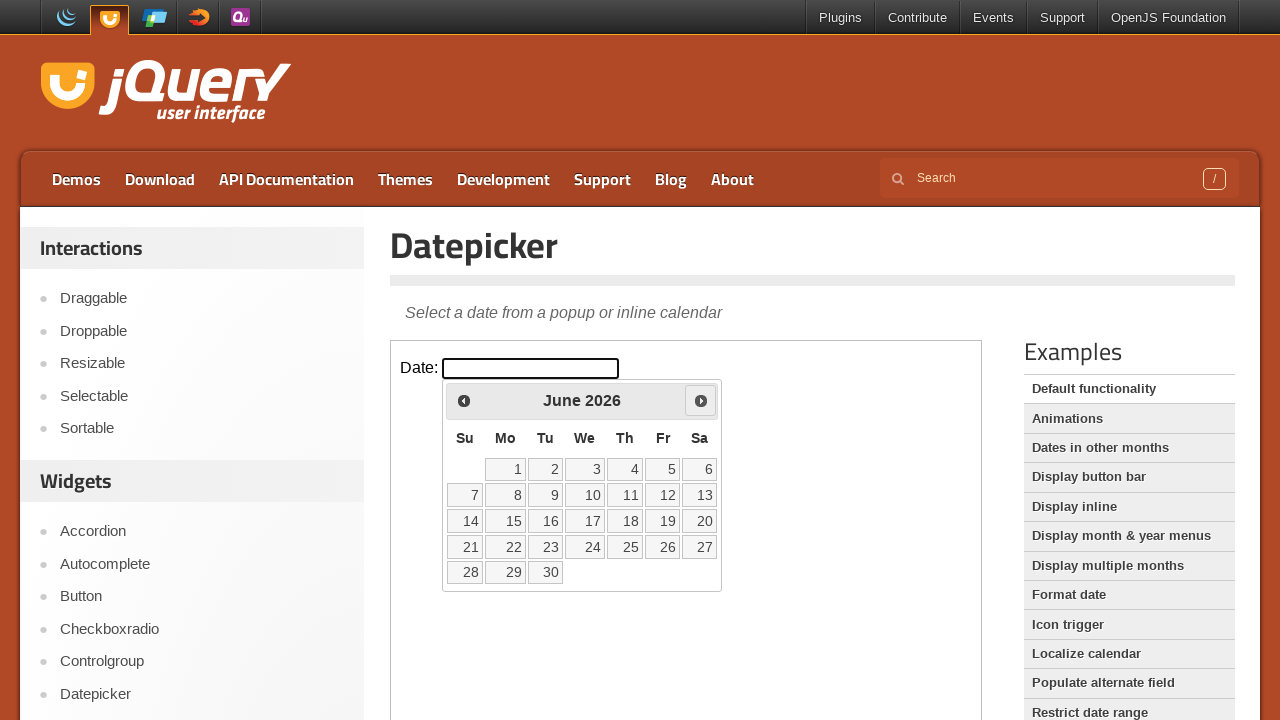

Retrieved current month: June, current year: 2026
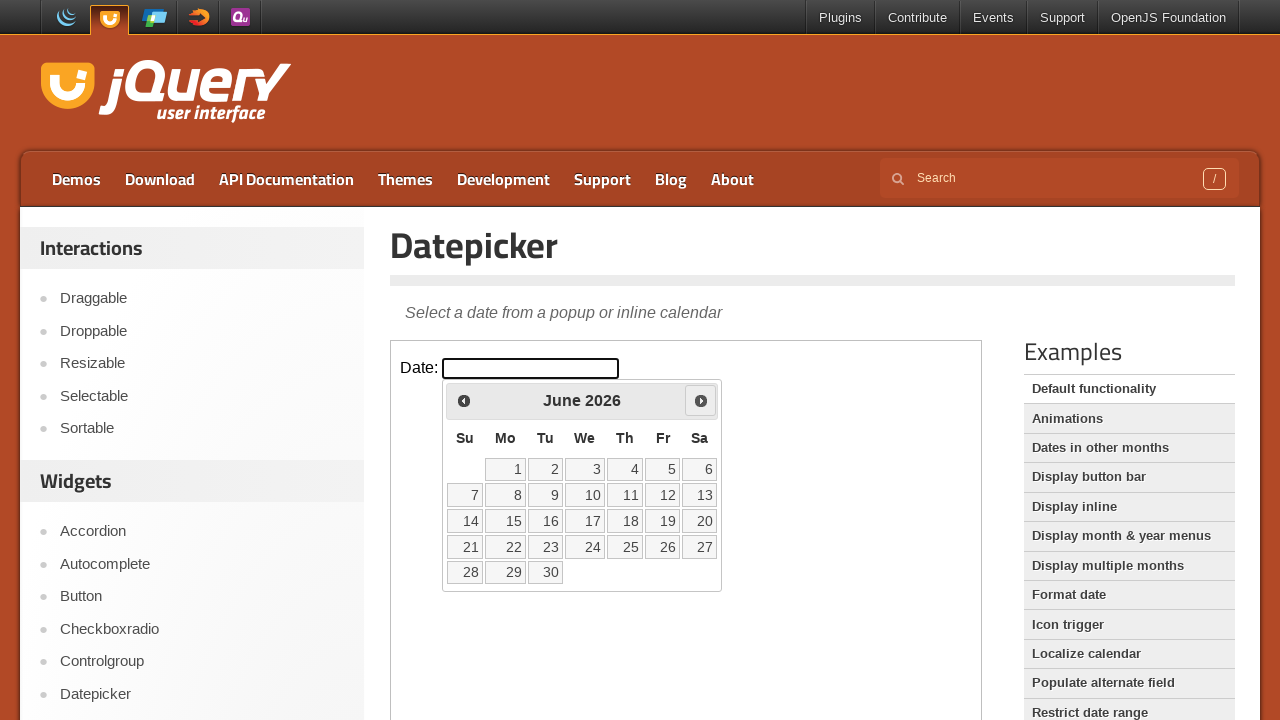

Clicked next month button to advance calendar at (701, 400) on .demo-frame >> internal:control=enter-frame >> a[title='Next']
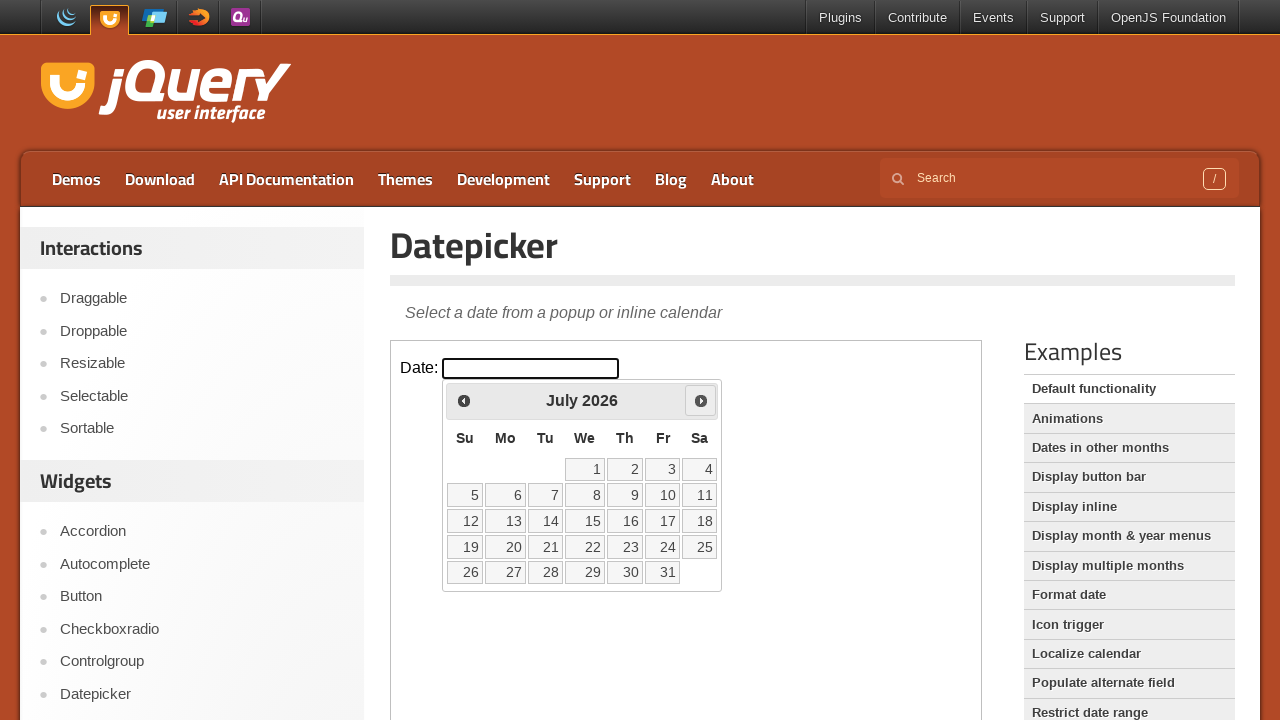

Retrieved current month: July, current year: 2026
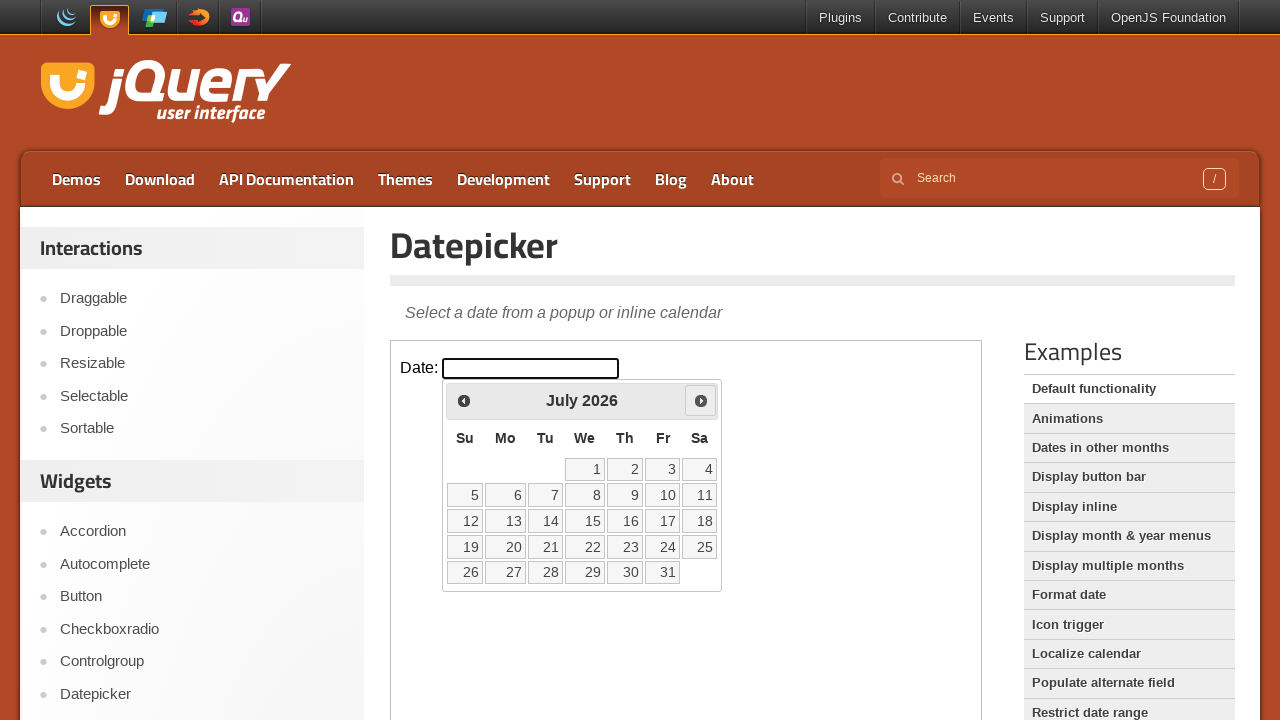

Clicked next month button to advance calendar at (701, 400) on .demo-frame >> internal:control=enter-frame >> a[title='Next']
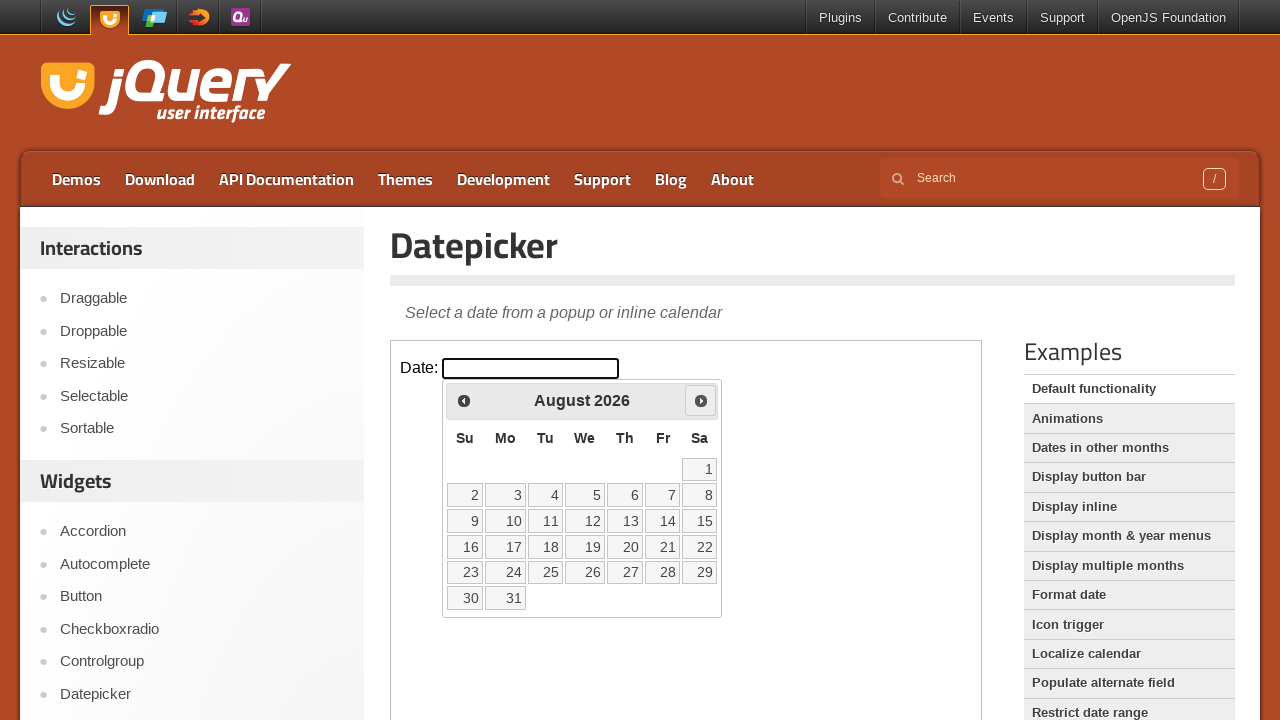

Retrieved current month: August, current year: 2026
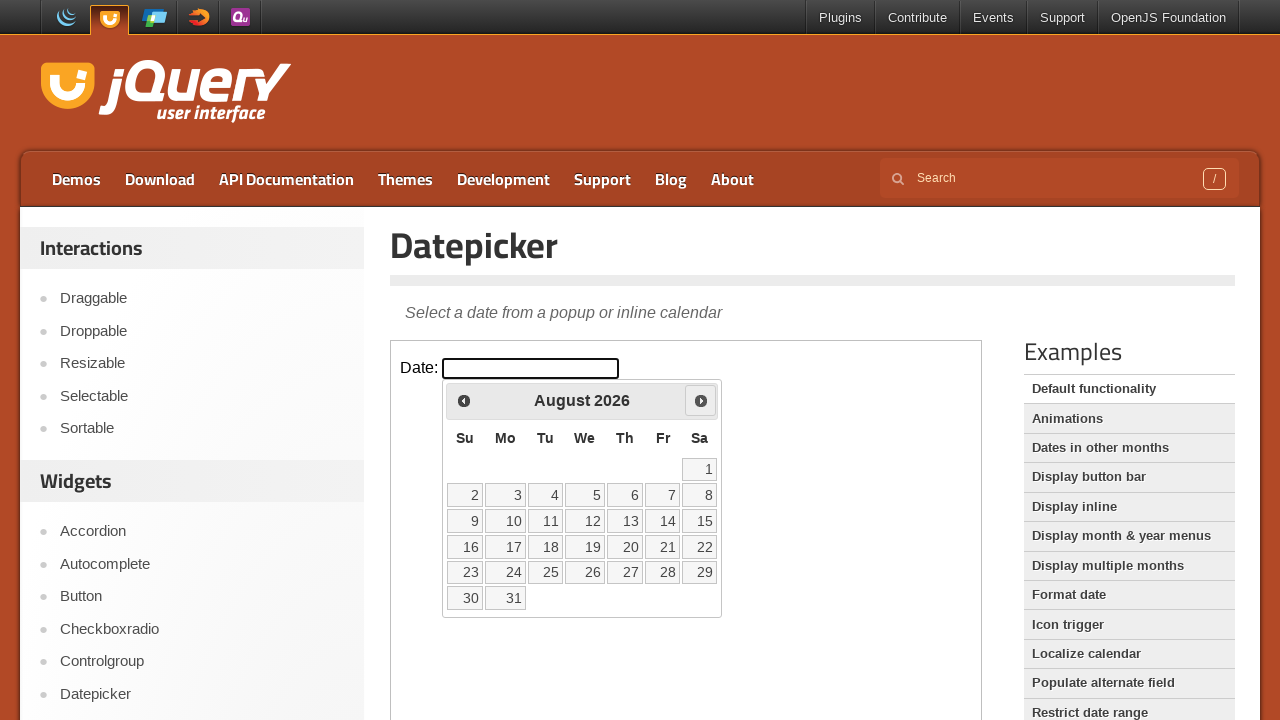

Clicked next month button to advance calendar at (701, 400) on .demo-frame >> internal:control=enter-frame >> a[title='Next']
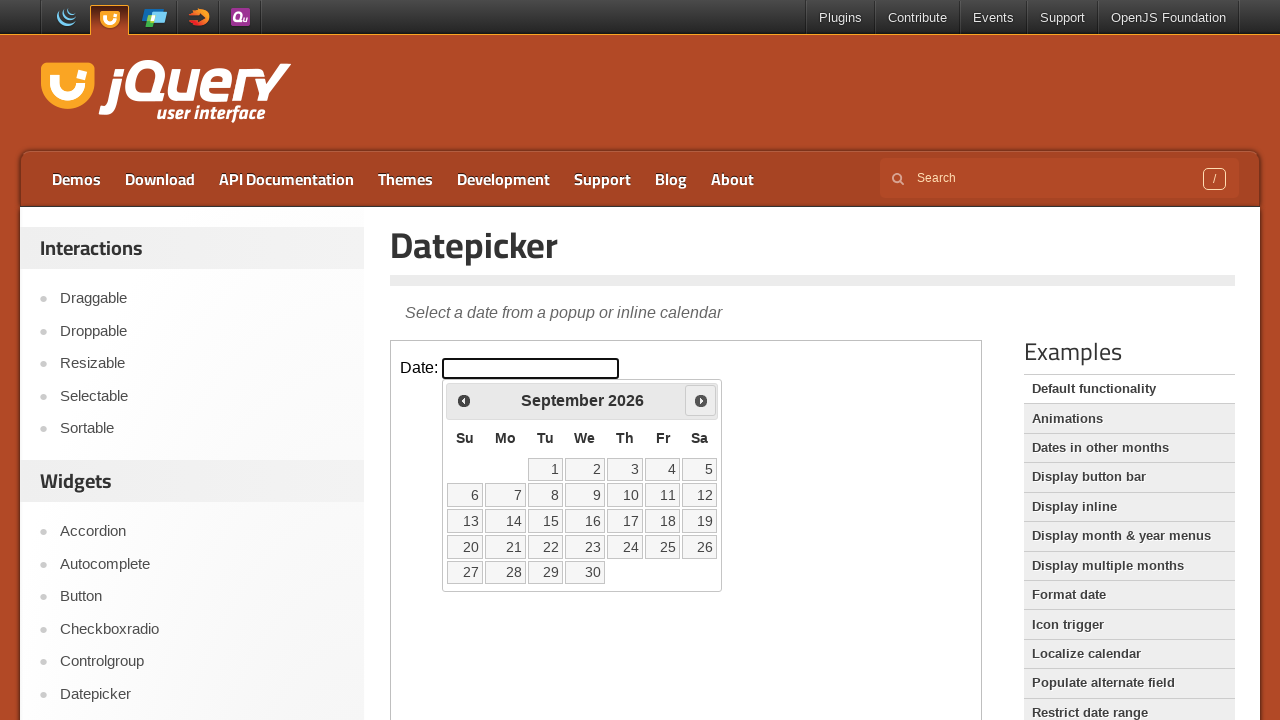

Retrieved current month: September, current year: 2026
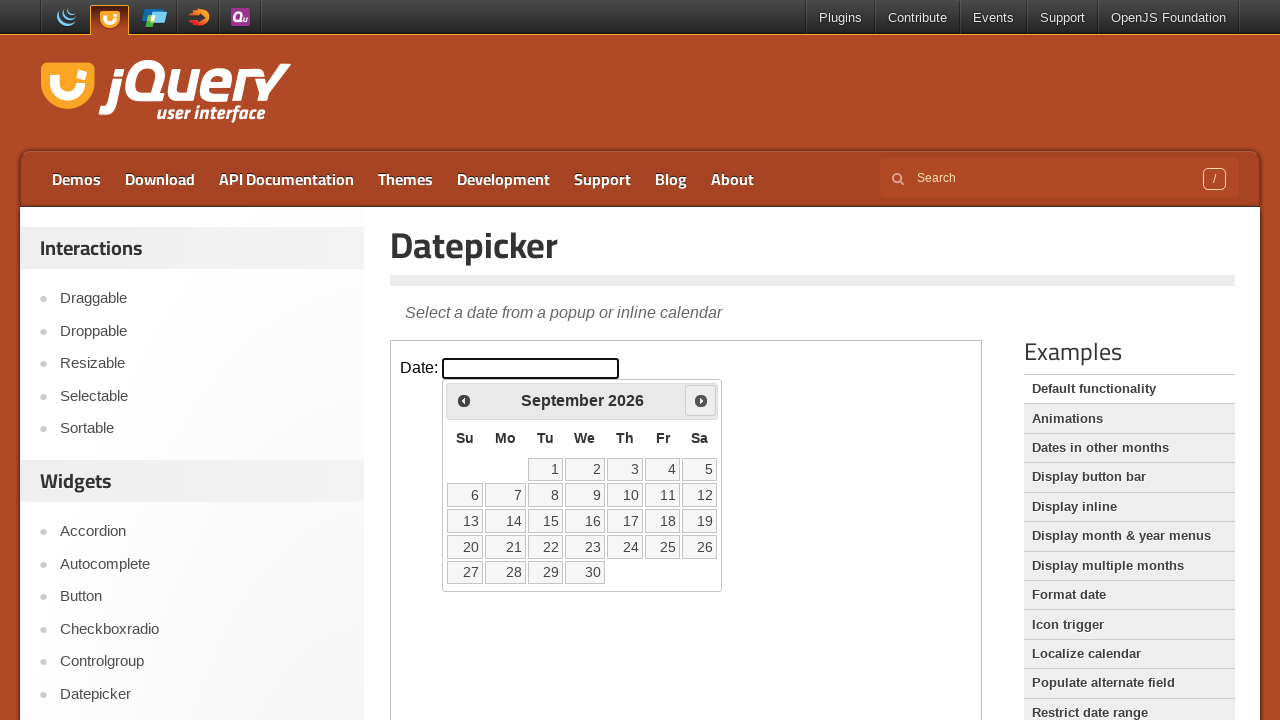

Clicked next month button to advance calendar at (701, 400) on .demo-frame >> internal:control=enter-frame >> a[title='Next']
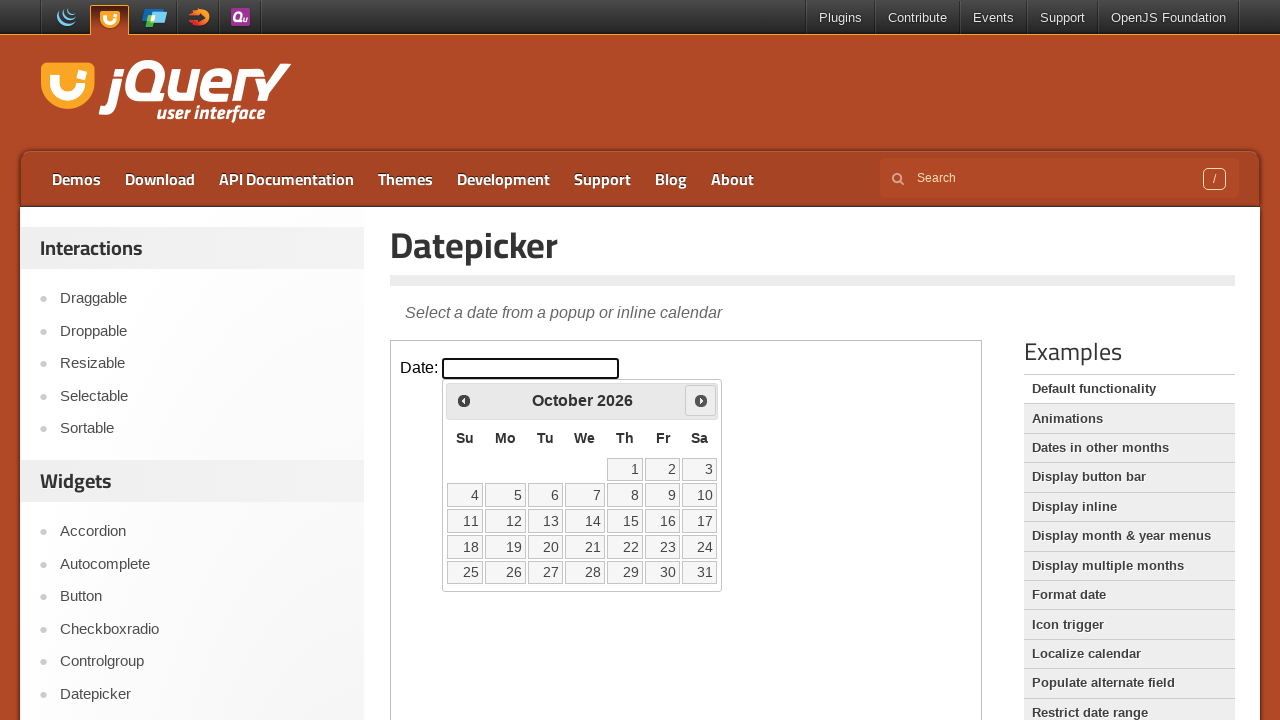

Retrieved current month: October, current year: 2026
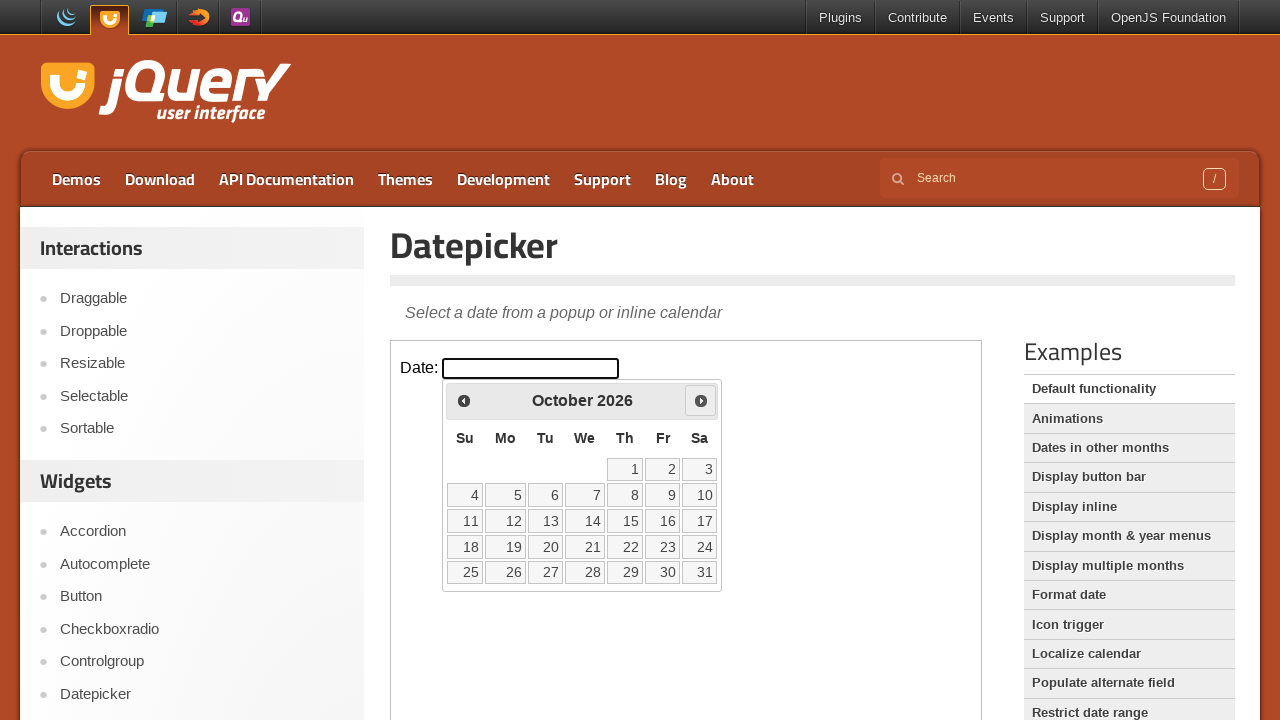

Clicked next month button to advance calendar at (701, 400) on .demo-frame >> internal:control=enter-frame >> a[title='Next']
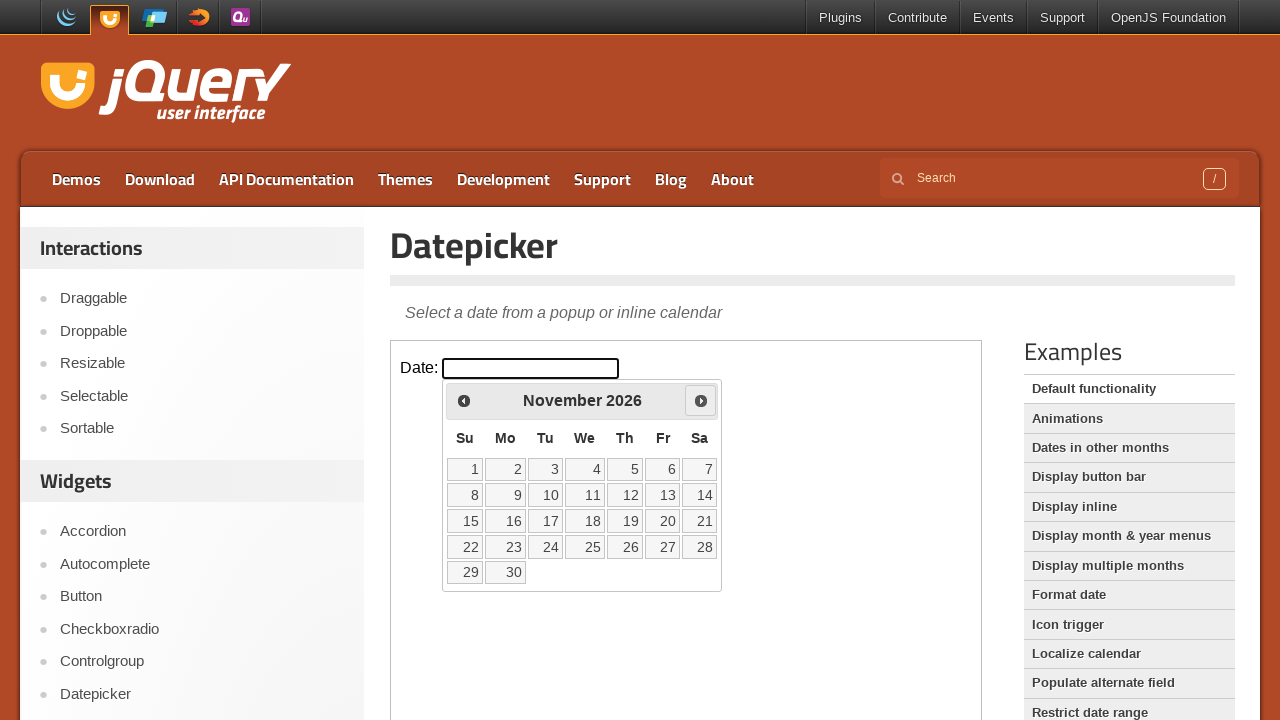

Retrieved current month: November, current year: 2026
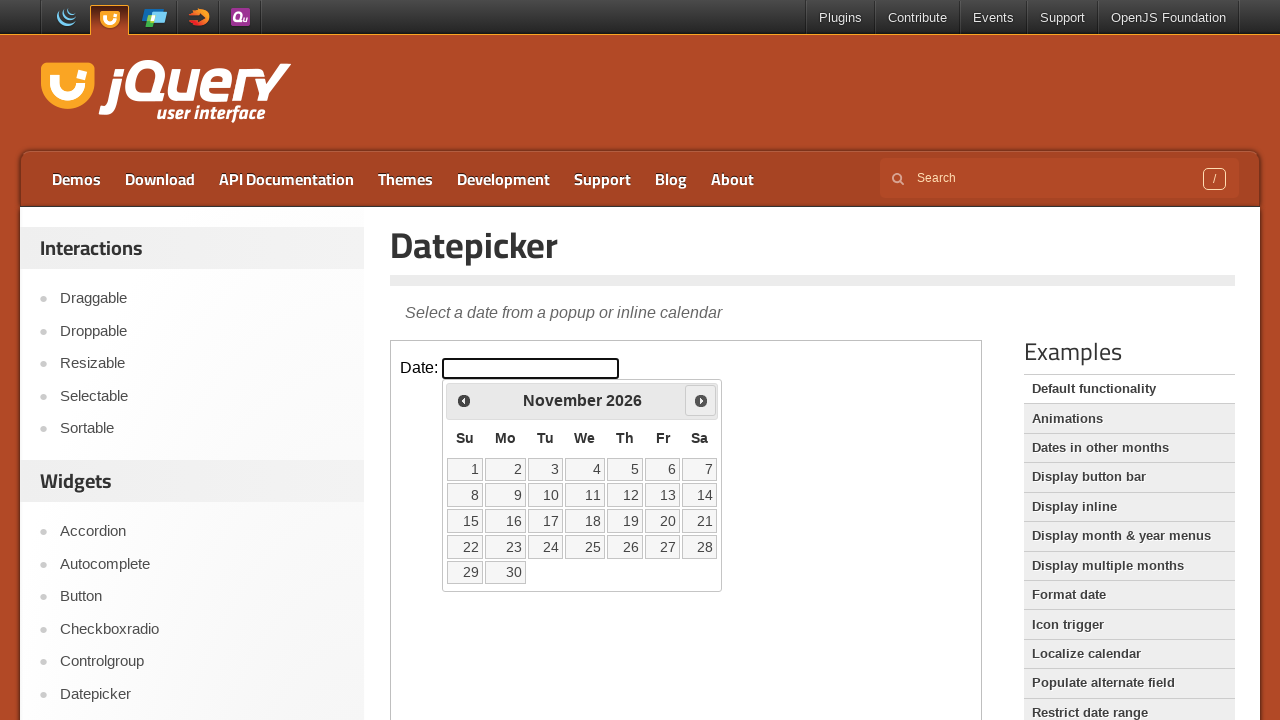

Clicked next month button to advance calendar at (701, 400) on .demo-frame >> internal:control=enter-frame >> a[title='Next']
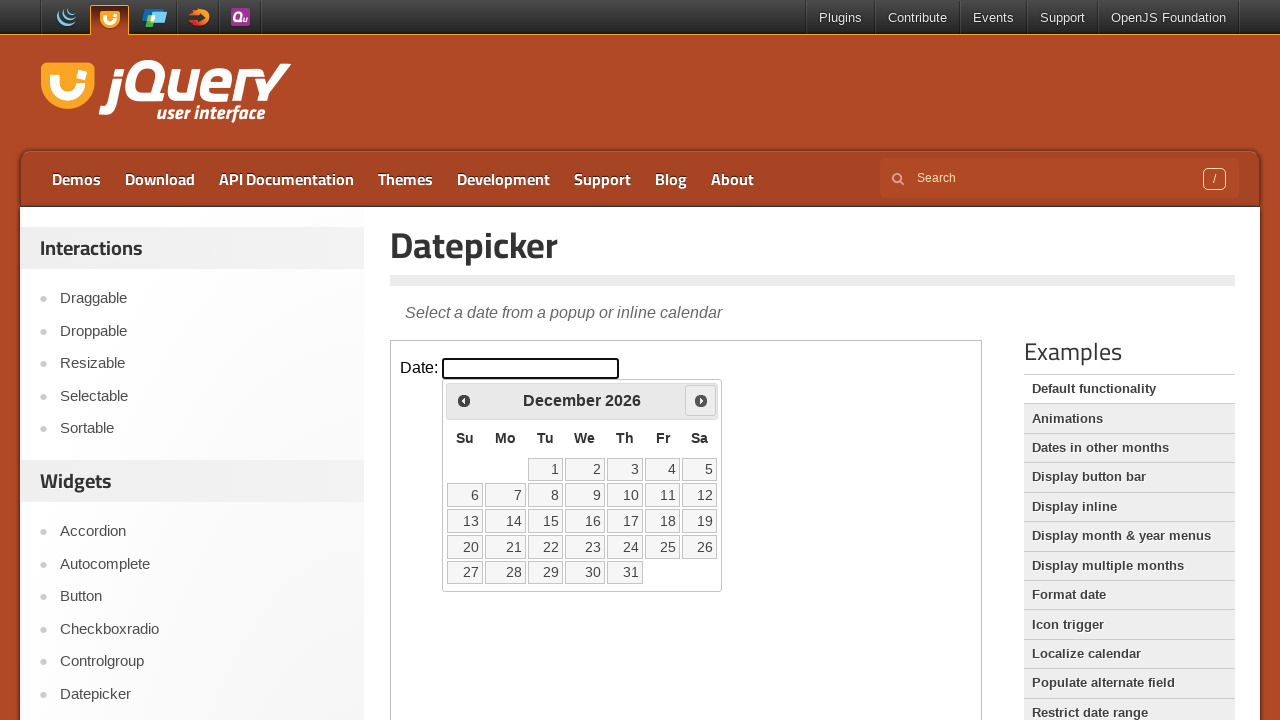

Retrieved current month: December, current year: 2026
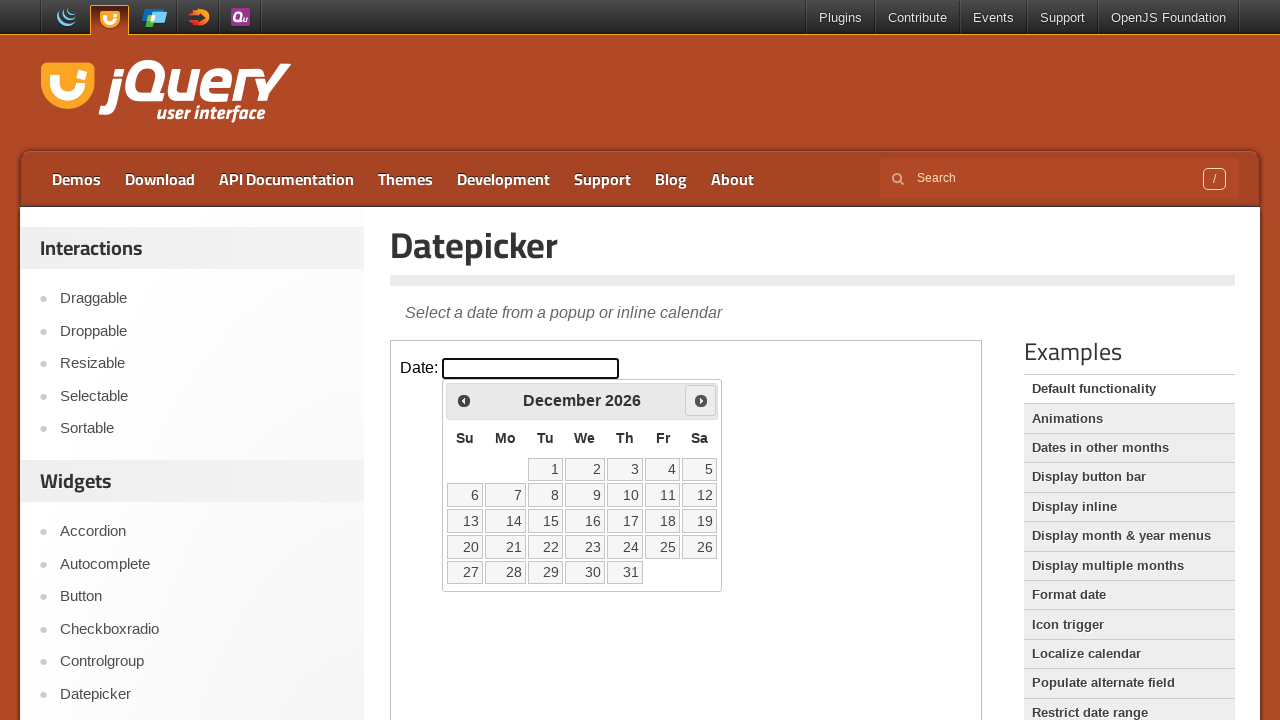

Clicked next month button to advance calendar at (701, 400) on .demo-frame >> internal:control=enter-frame >> a[title='Next']
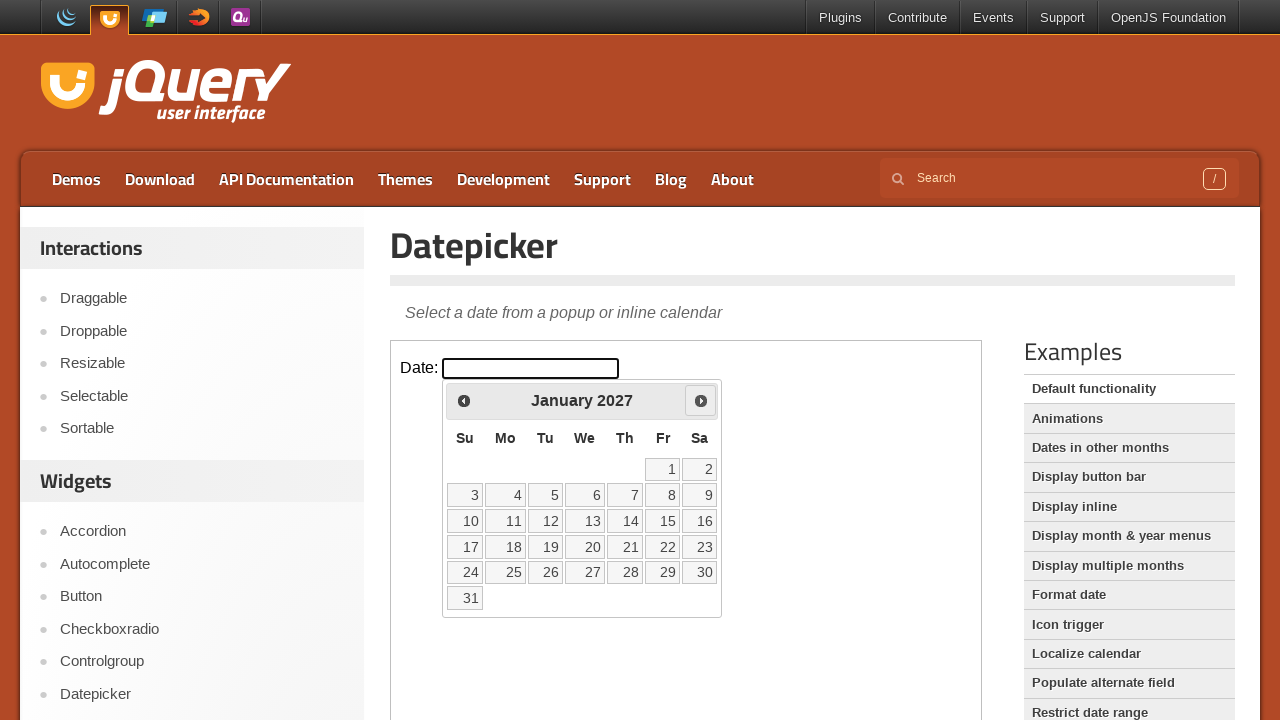

Retrieved current month: January, current year: 2027
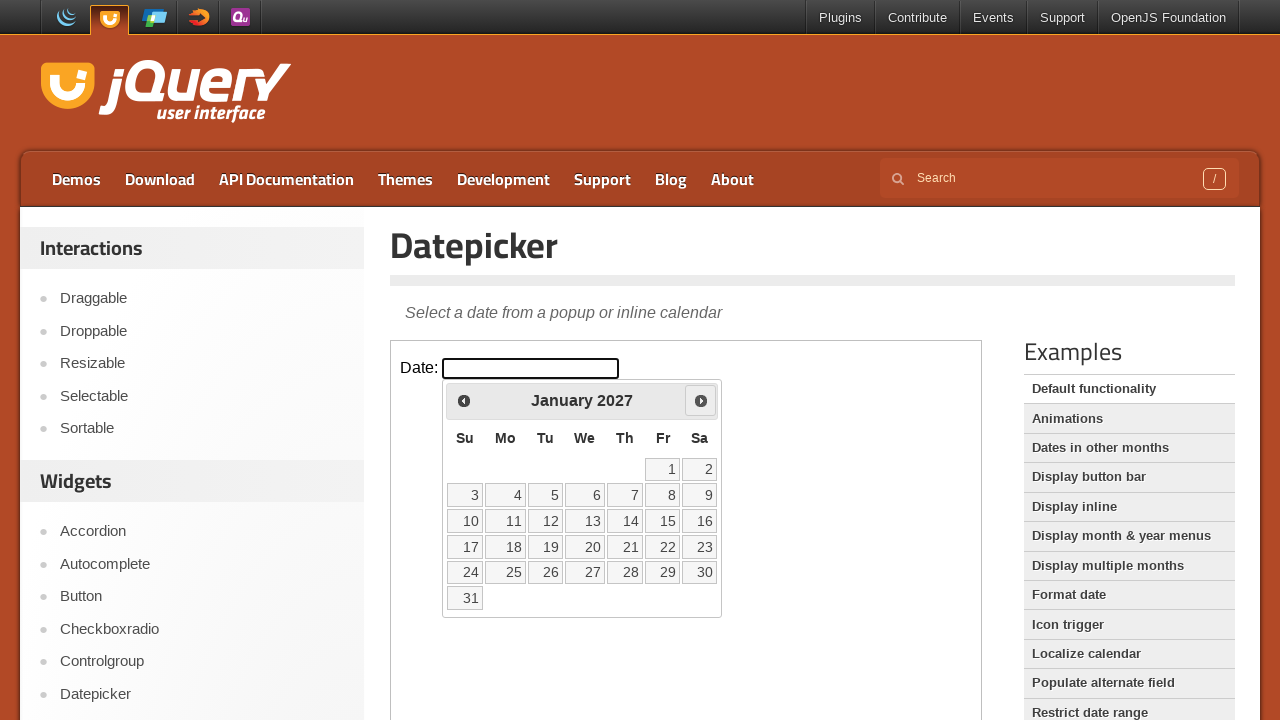

Clicked next month button to advance calendar at (701, 400) on .demo-frame >> internal:control=enter-frame >> a[title='Next']
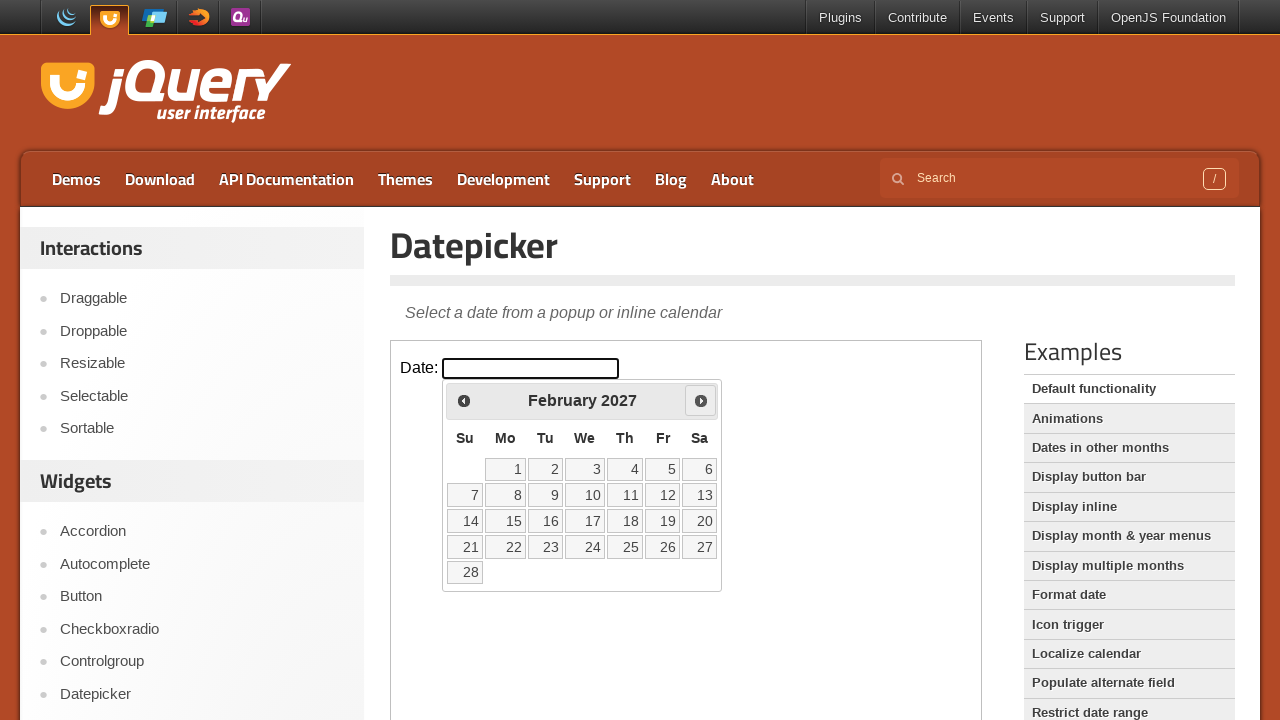

Retrieved current month: February, current year: 2027
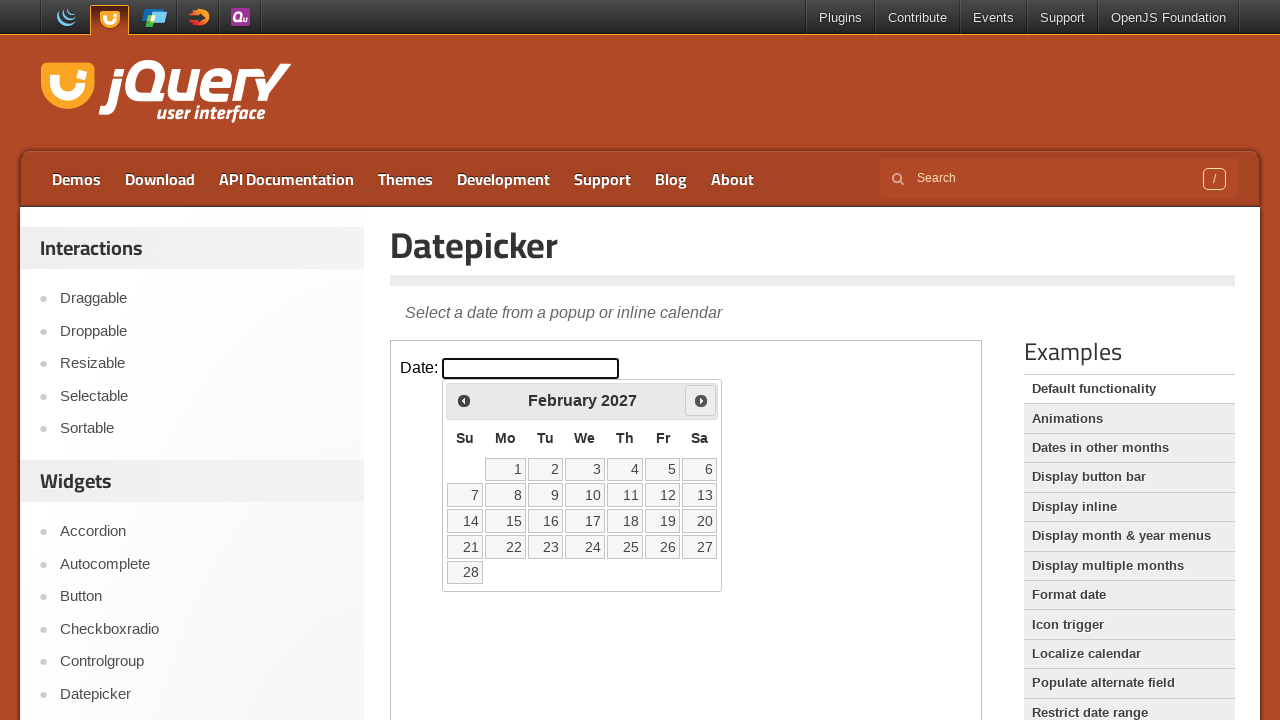

Clicked next month button to advance calendar at (701, 400) on .demo-frame >> internal:control=enter-frame >> a[title='Next']
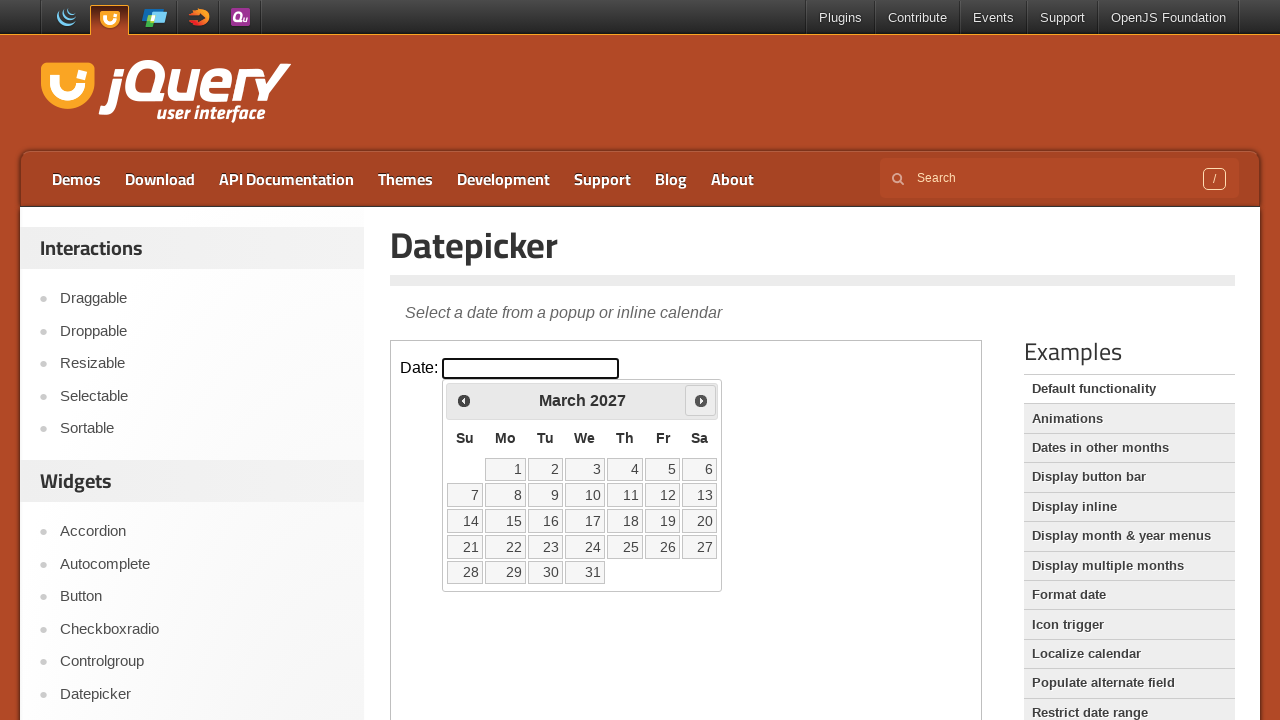

Retrieved current month: March, current year: 2027
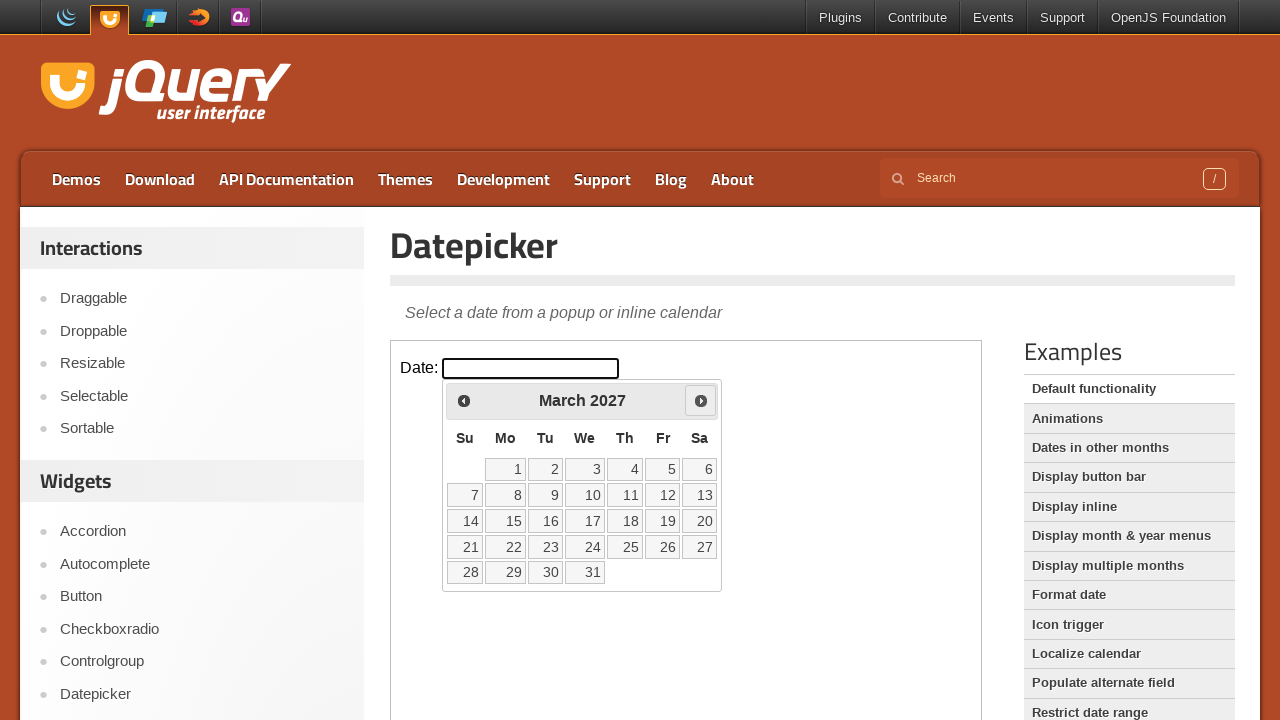

Clicked next month button to advance calendar at (701, 400) on .demo-frame >> internal:control=enter-frame >> a[title='Next']
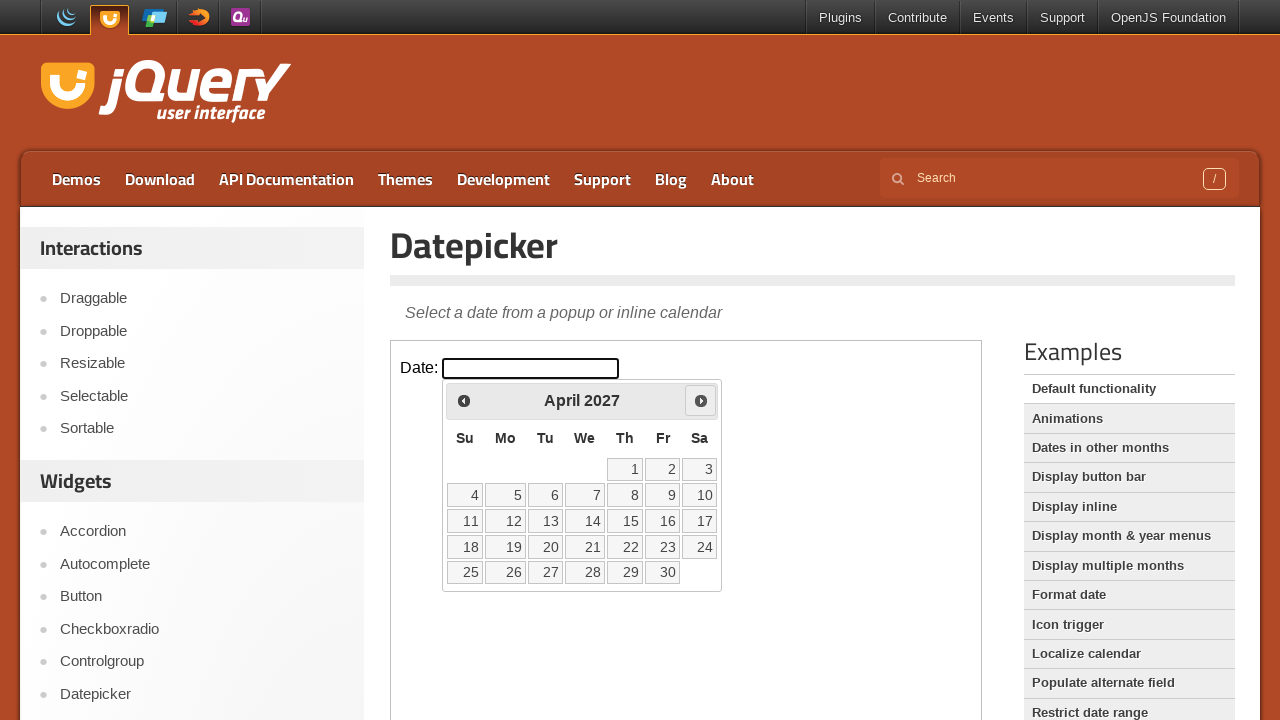

Retrieved current month: April, current year: 2027
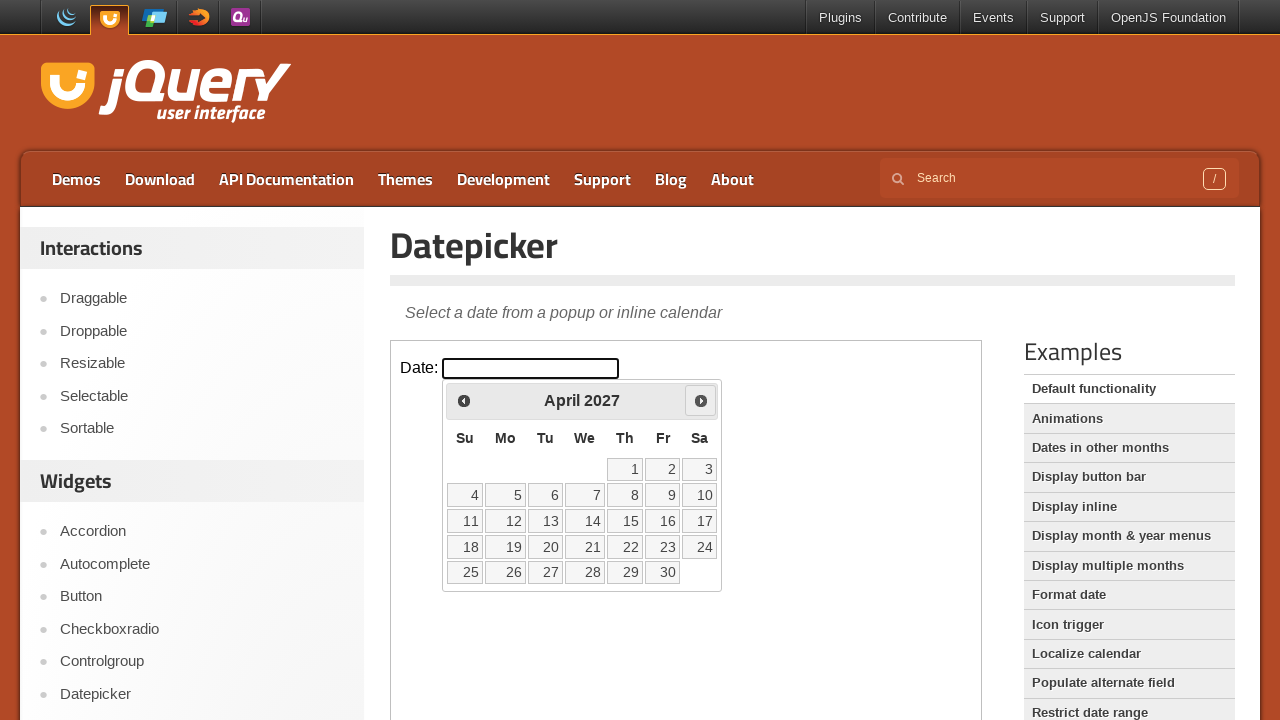

Clicked next month button to advance calendar at (701, 400) on .demo-frame >> internal:control=enter-frame >> a[title='Next']
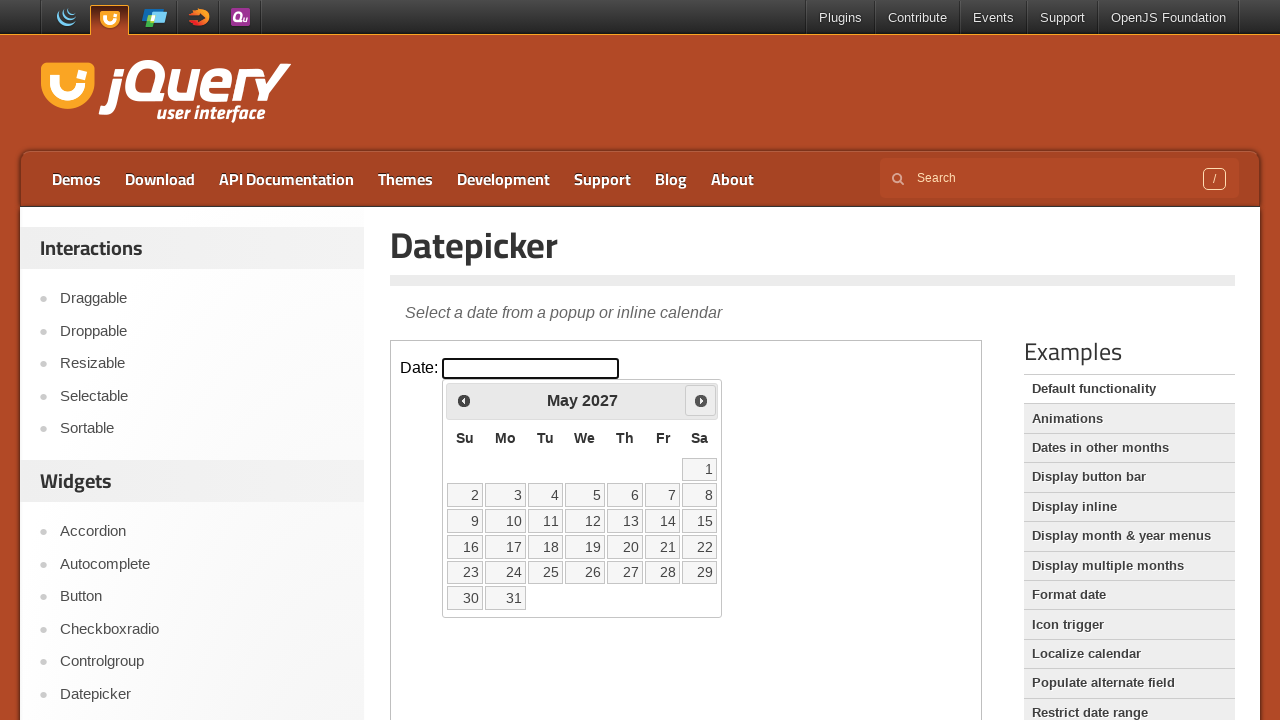

Retrieved current month: May, current year: 2027
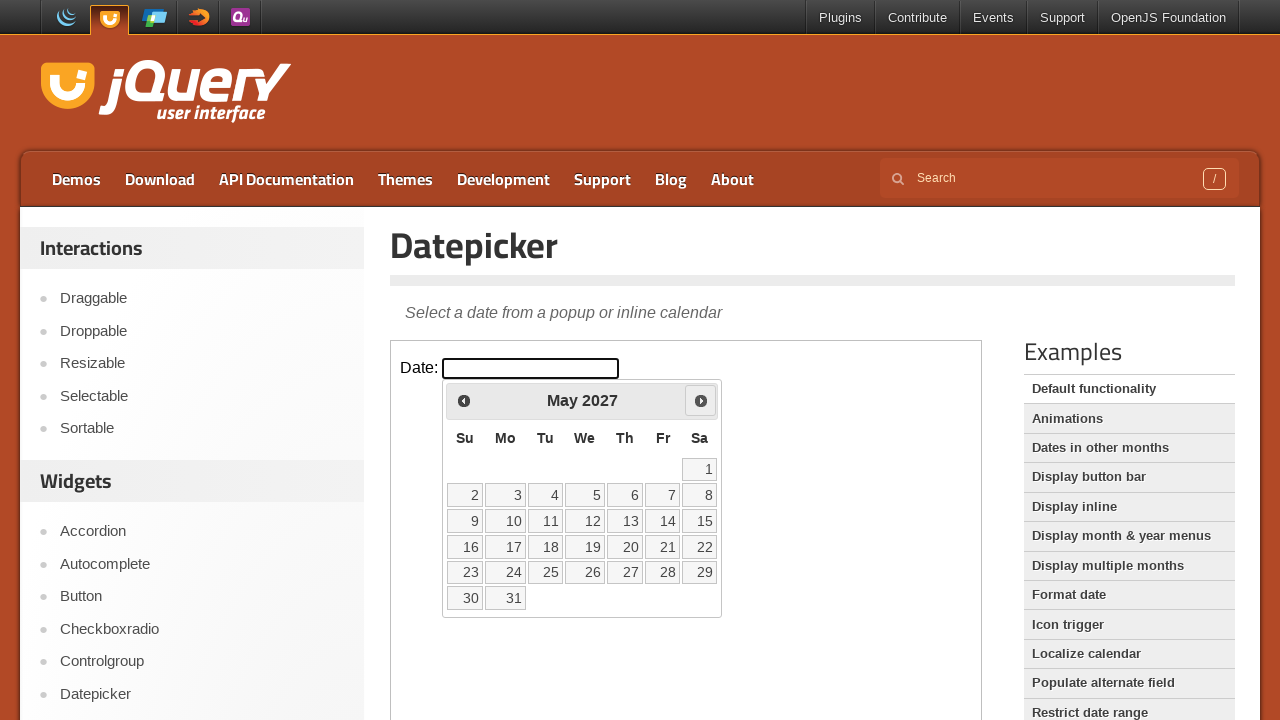

Clicked next month button to advance calendar at (701, 400) on .demo-frame >> internal:control=enter-frame >> a[title='Next']
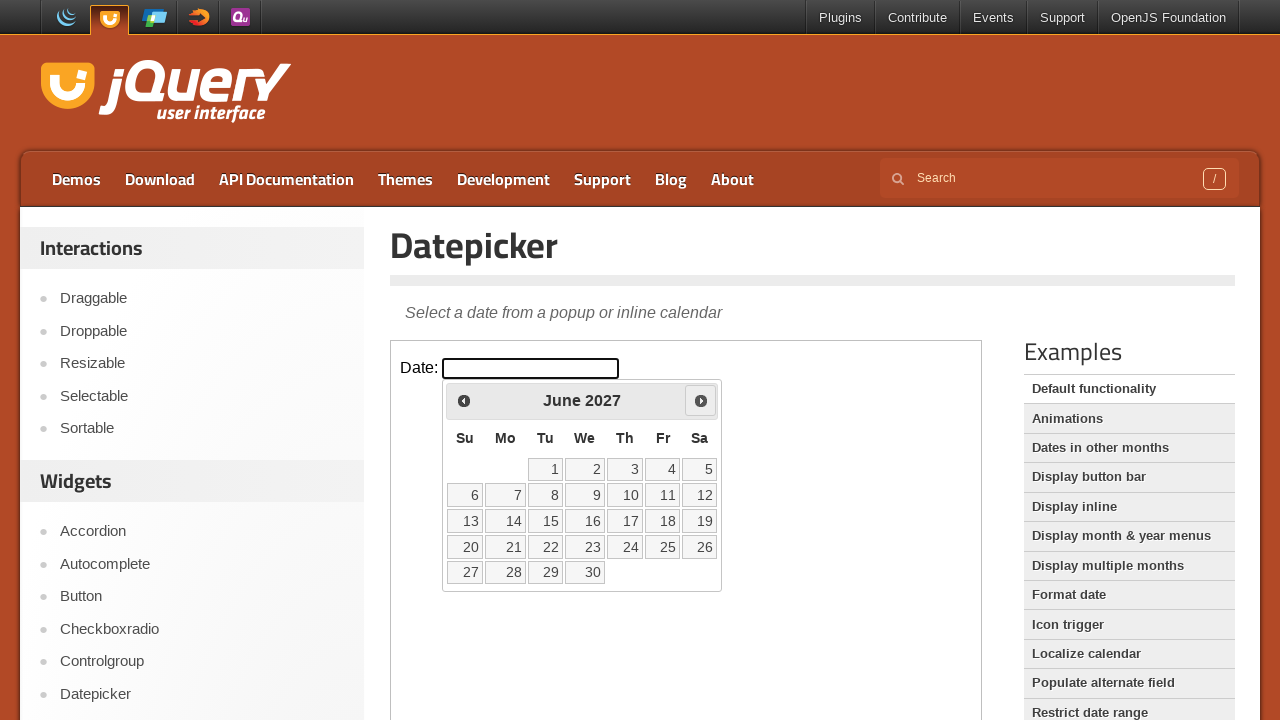

Retrieved current month: June, current year: 2027
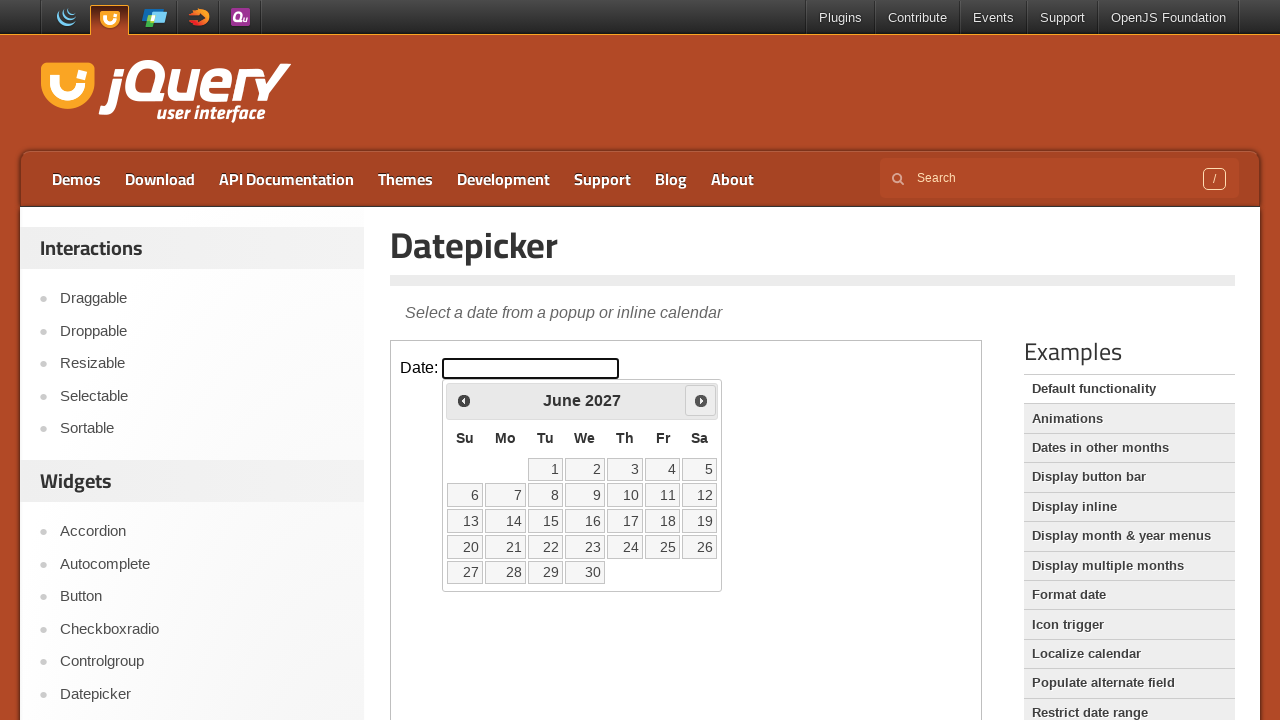

Clicked next month button to advance calendar at (701, 400) on .demo-frame >> internal:control=enter-frame >> a[title='Next']
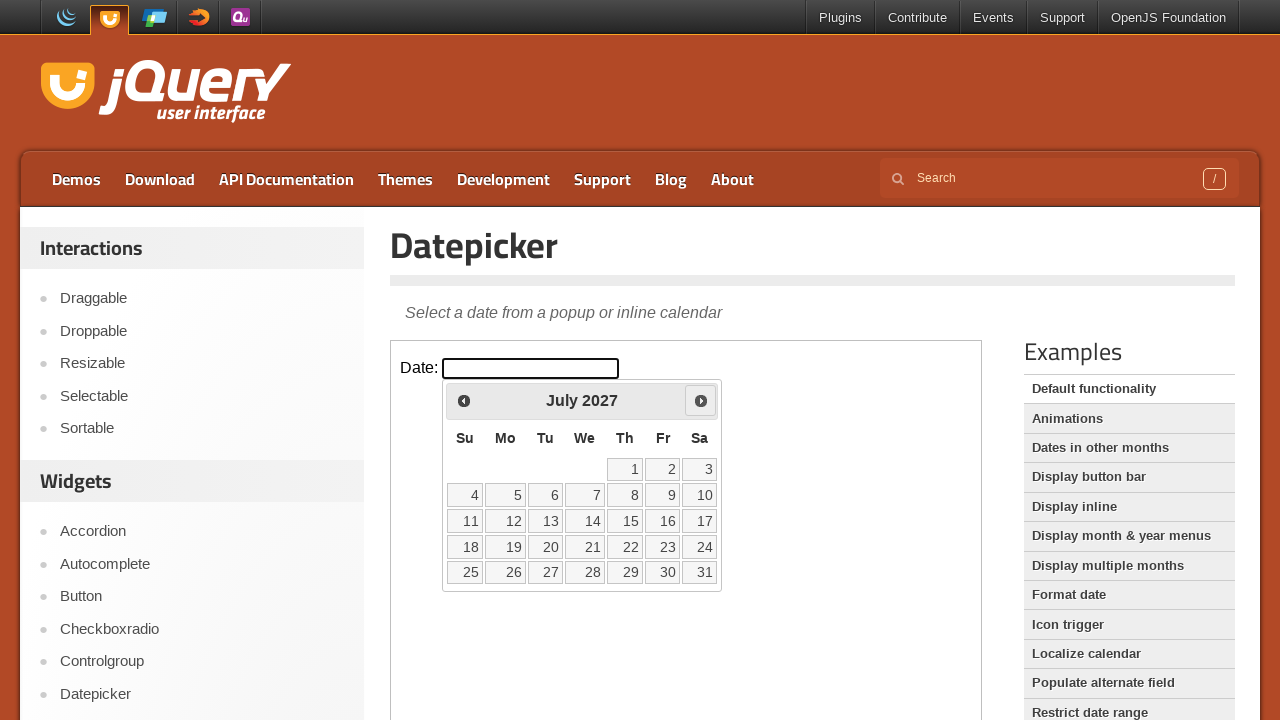

Retrieved current month: July, current year: 2027
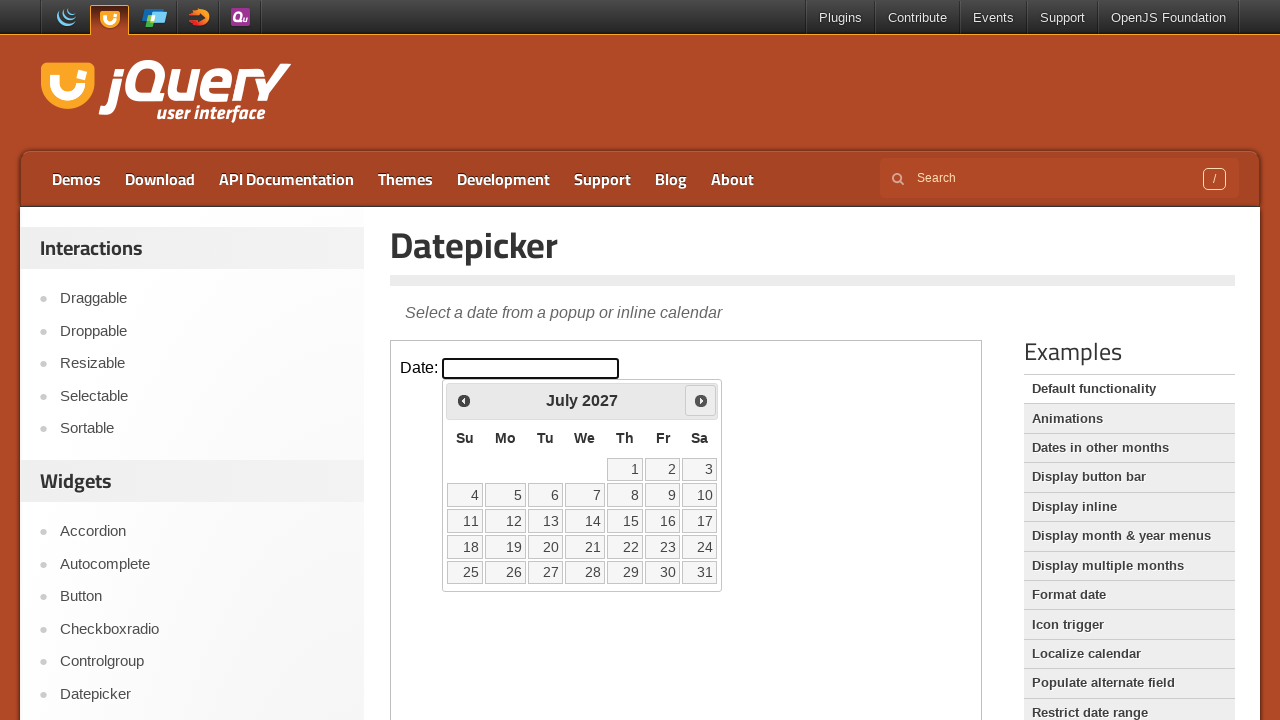

Clicked next month button to advance calendar at (701, 400) on .demo-frame >> internal:control=enter-frame >> a[title='Next']
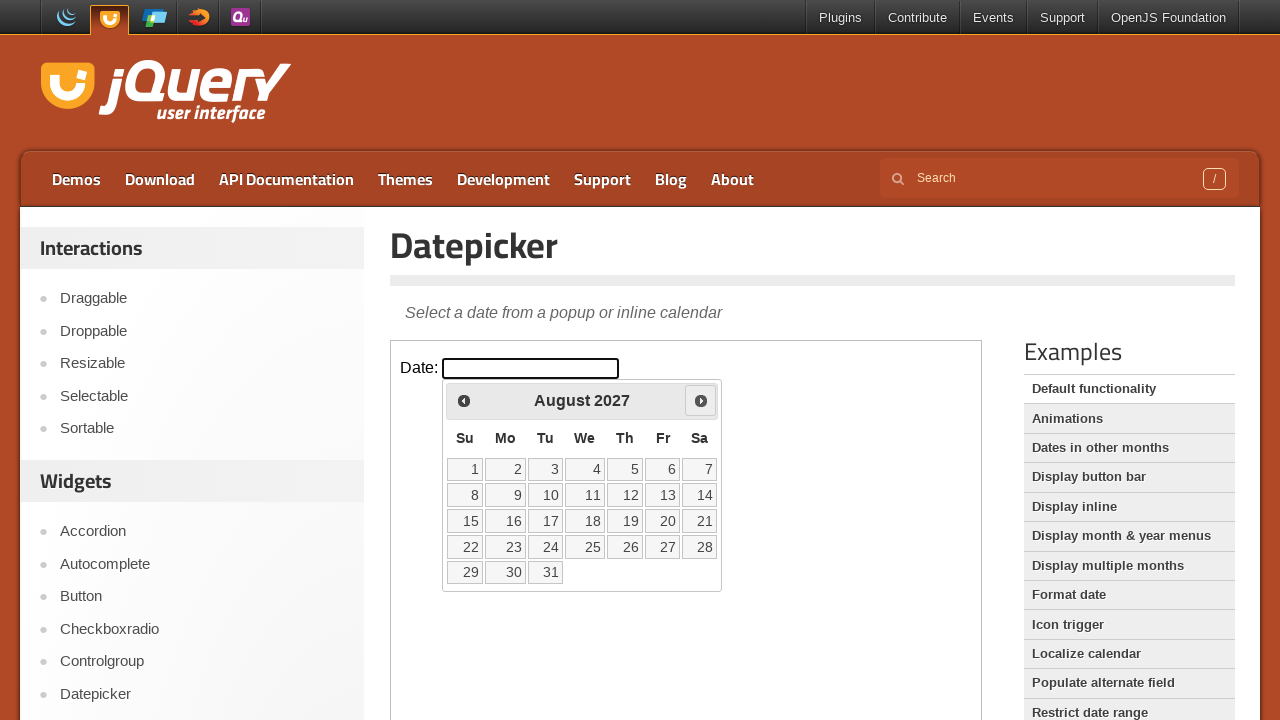

Retrieved current month: August, current year: 2027
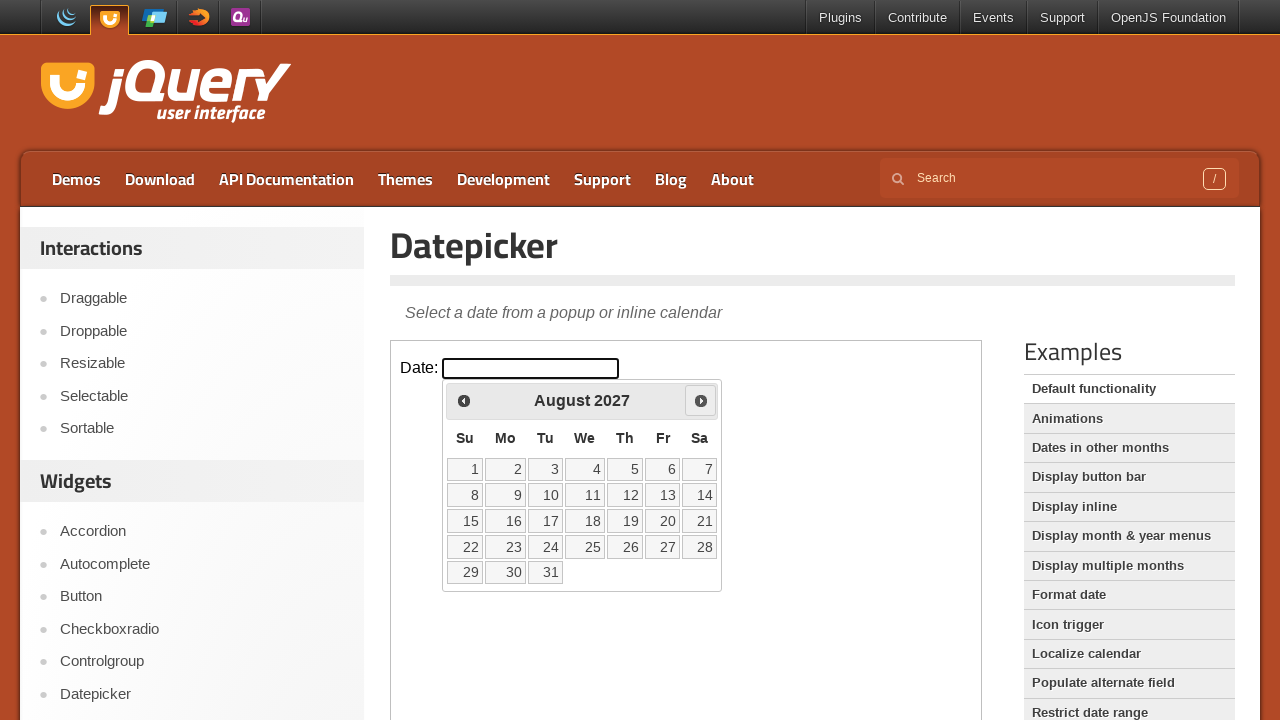

Clicked next month button to advance calendar at (701, 400) on .demo-frame >> internal:control=enter-frame >> a[title='Next']
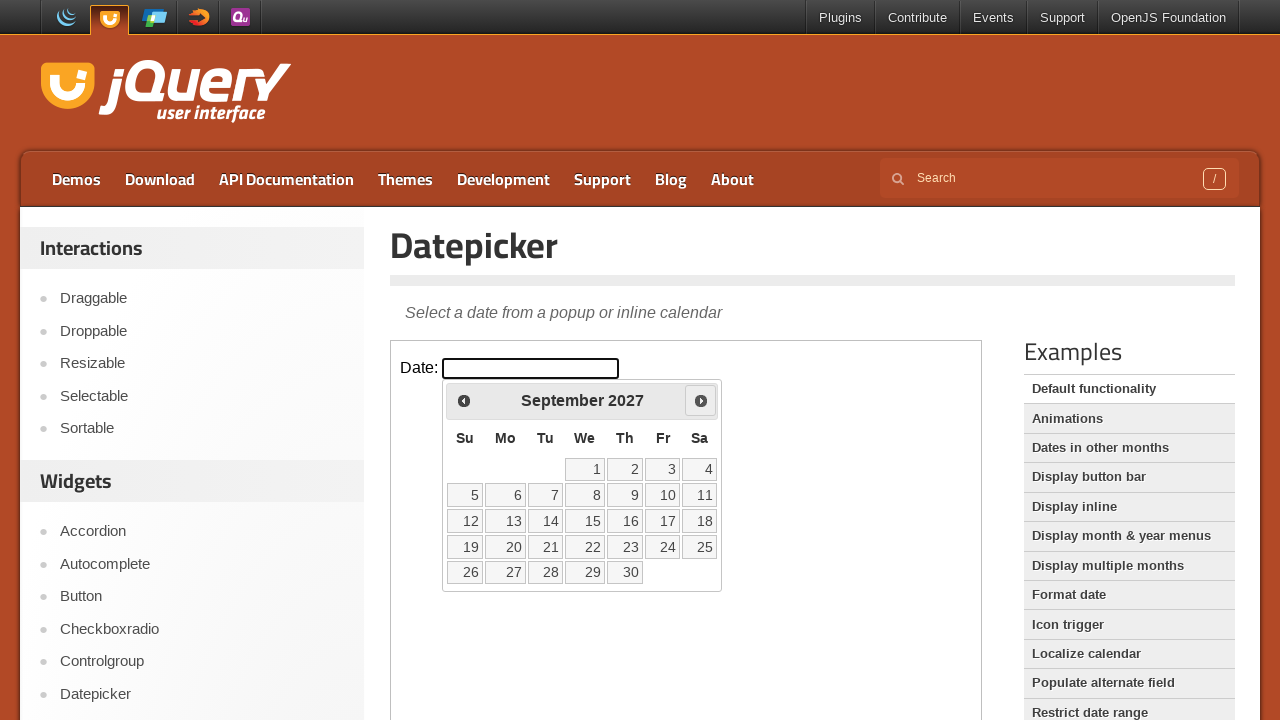

Retrieved current month: September, current year: 2027
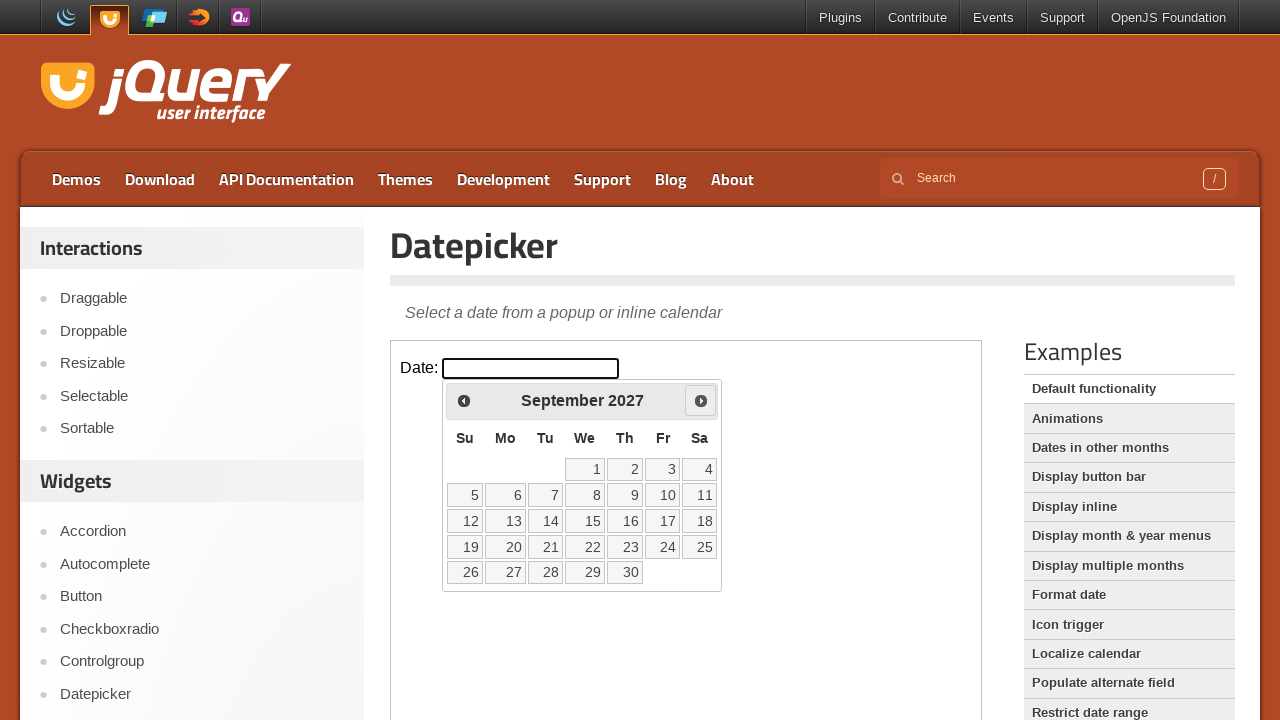

Clicked next month button to advance calendar at (701, 400) on .demo-frame >> internal:control=enter-frame >> a[title='Next']
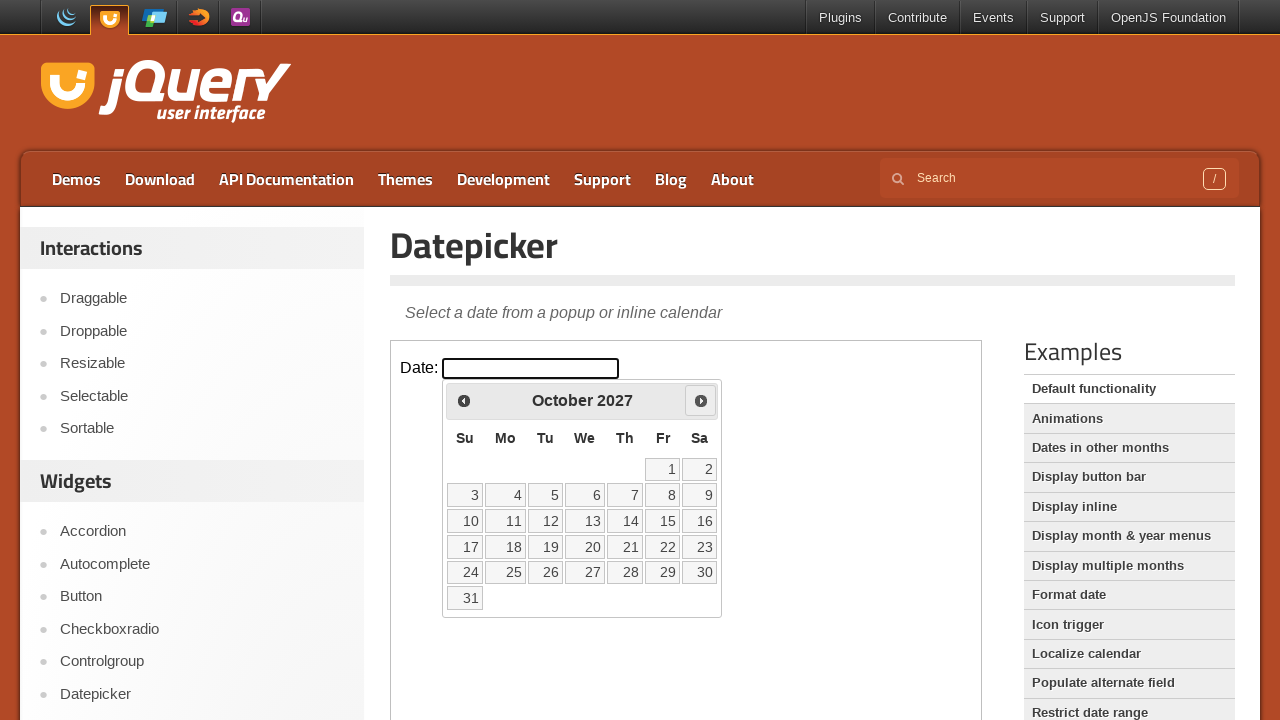

Retrieved current month: October, current year: 2027
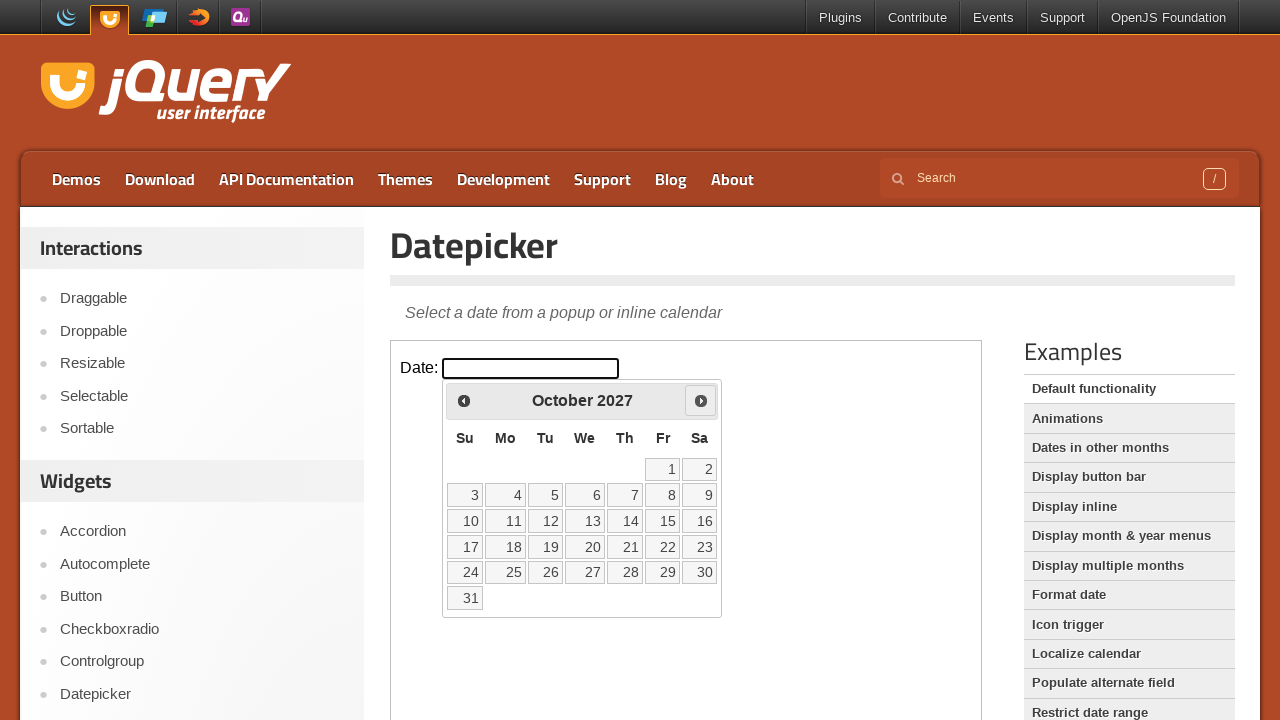

Clicked next month button to advance calendar at (701, 400) on .demo-frame >> internal:control=enter-frame >> a[title='Next']
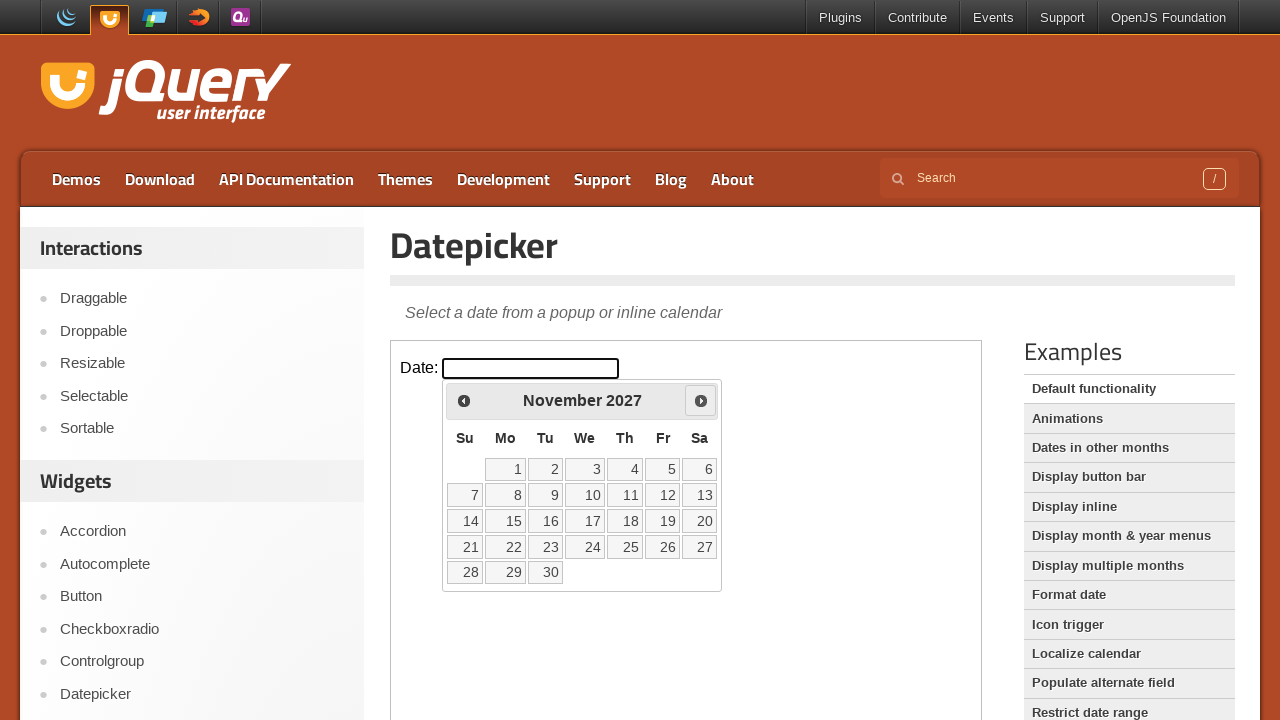

Retrieved current month: November, current year: 2027
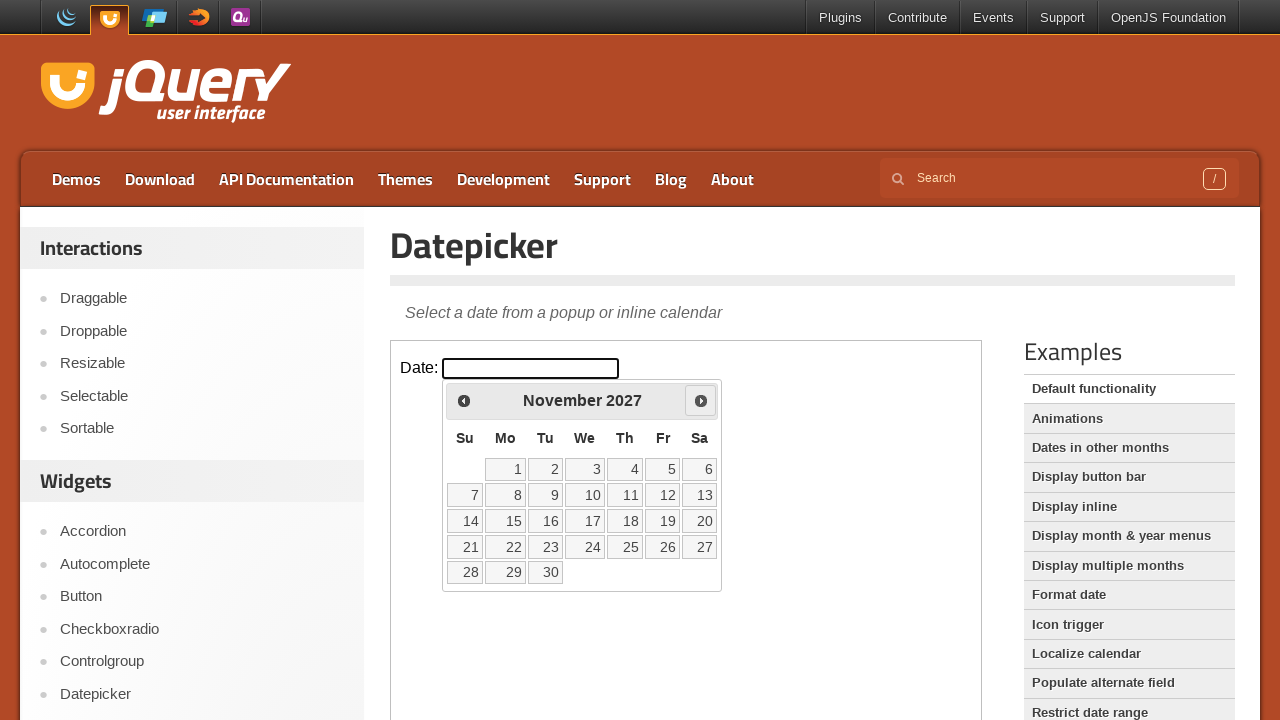

Clicked next month button to advance calendar at (701, 400) on .demo-frame >> internal:control=enter-frame >> a[title='Next']
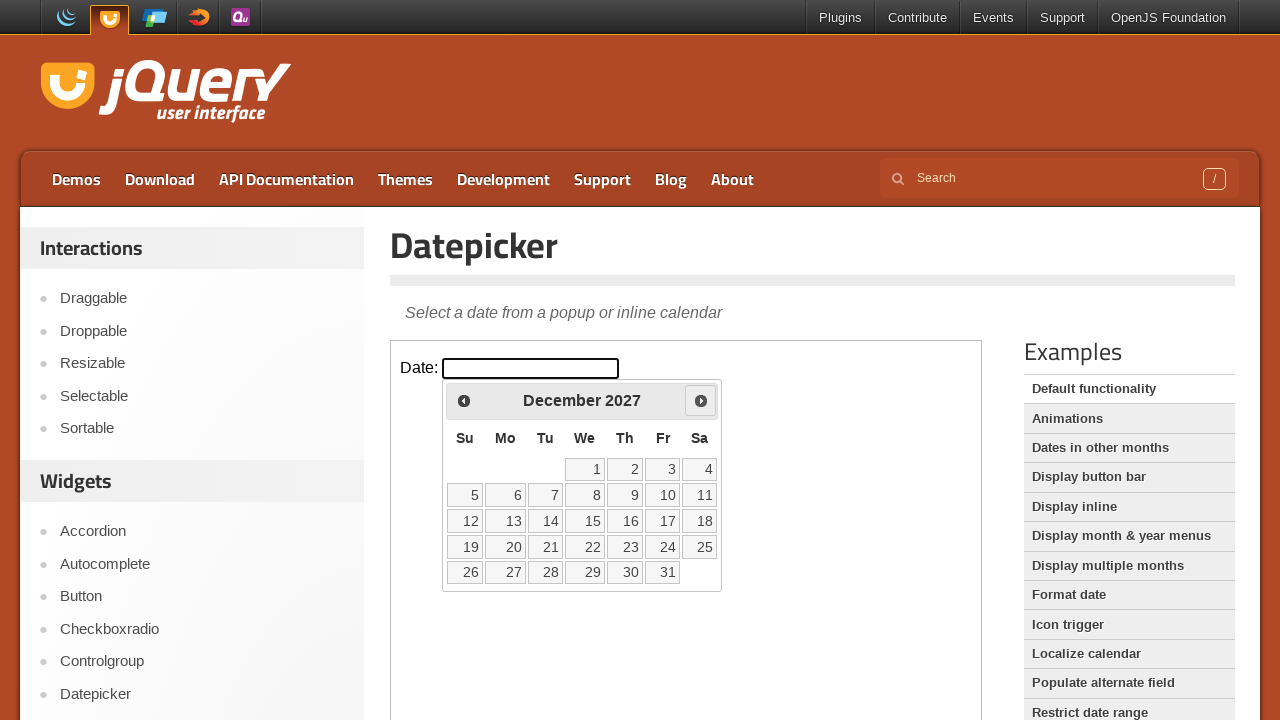

Retrieved current month: December, current year: 2027
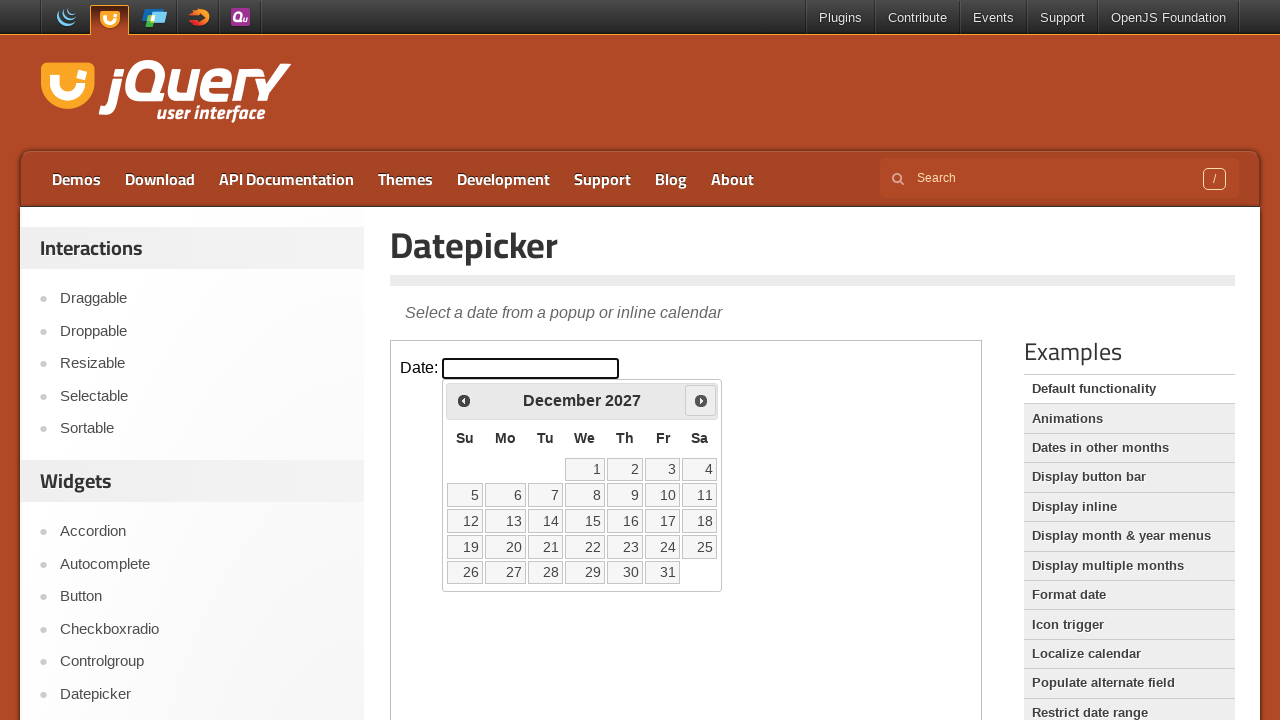

Selected day 15 from the December 2027 calendar at (585, 521) on .demo-frame >> internal:control=enter-frame >> a:text('15')
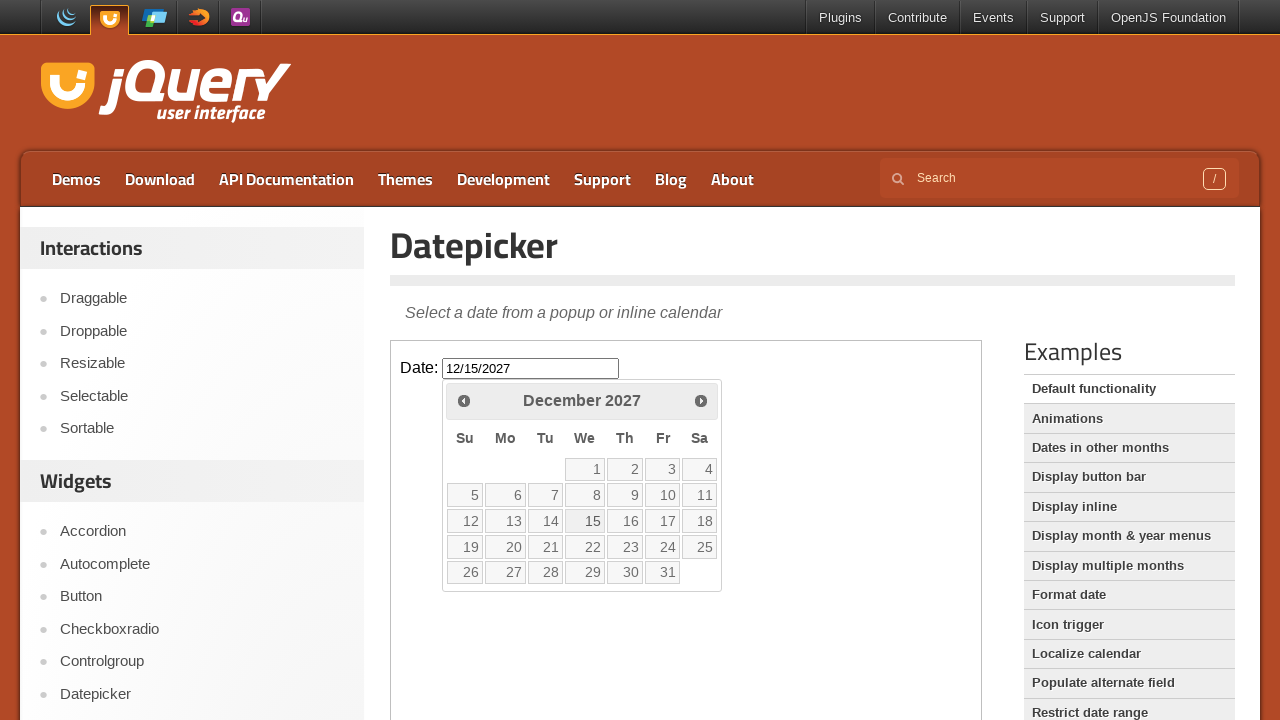

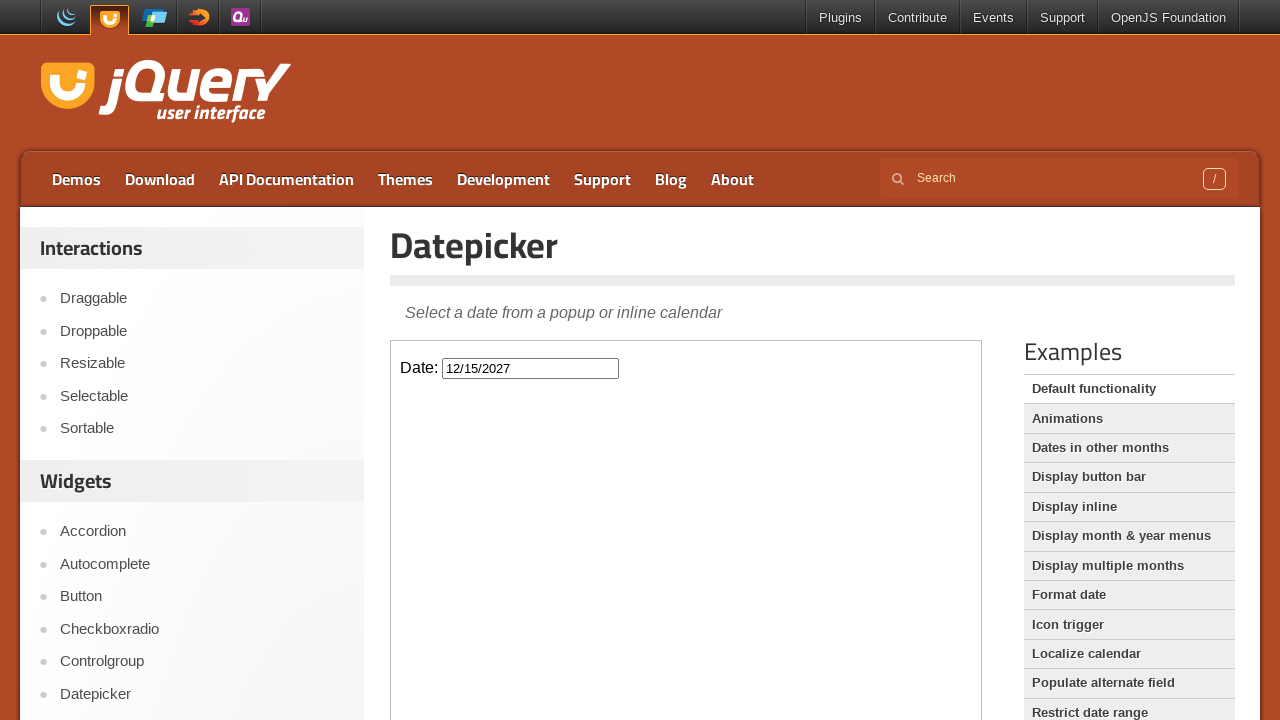